Tests e-commerce functionality by adding items to cart, proceeding to checkout and applying promo code

Starting URL: https://rahulshettyacademy.com/seleniumPractise/

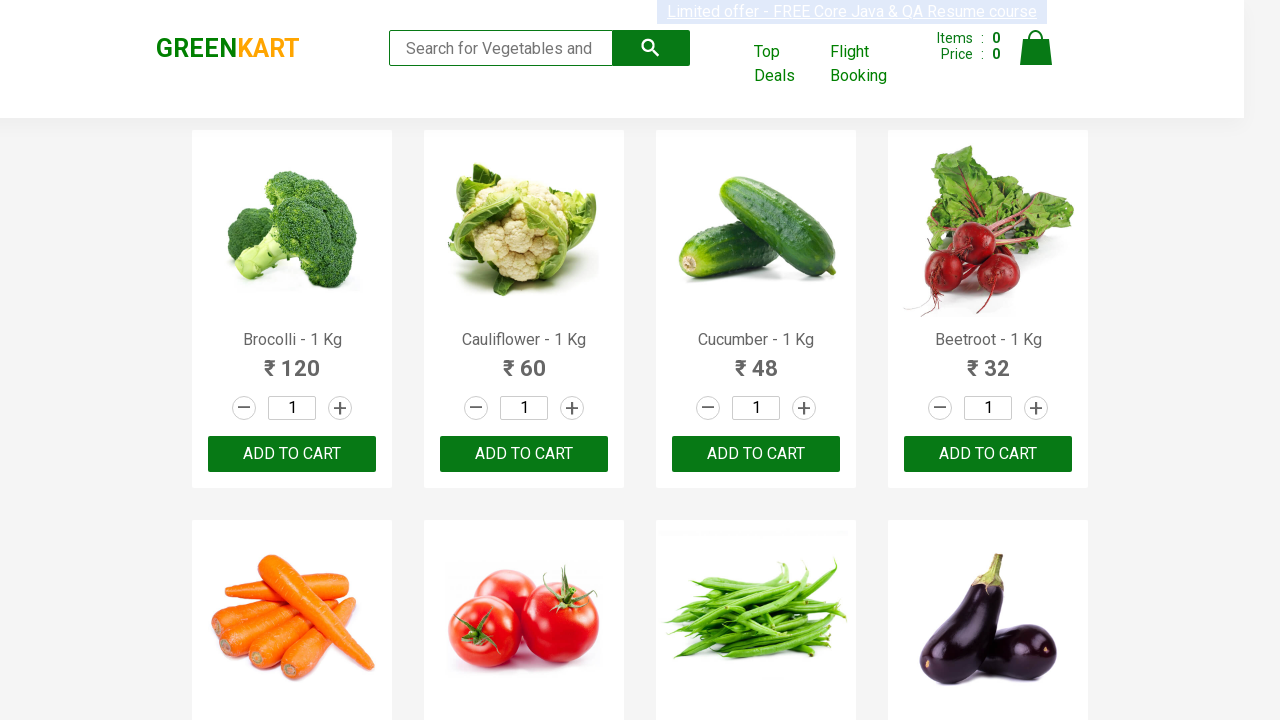

Located all product names on the page
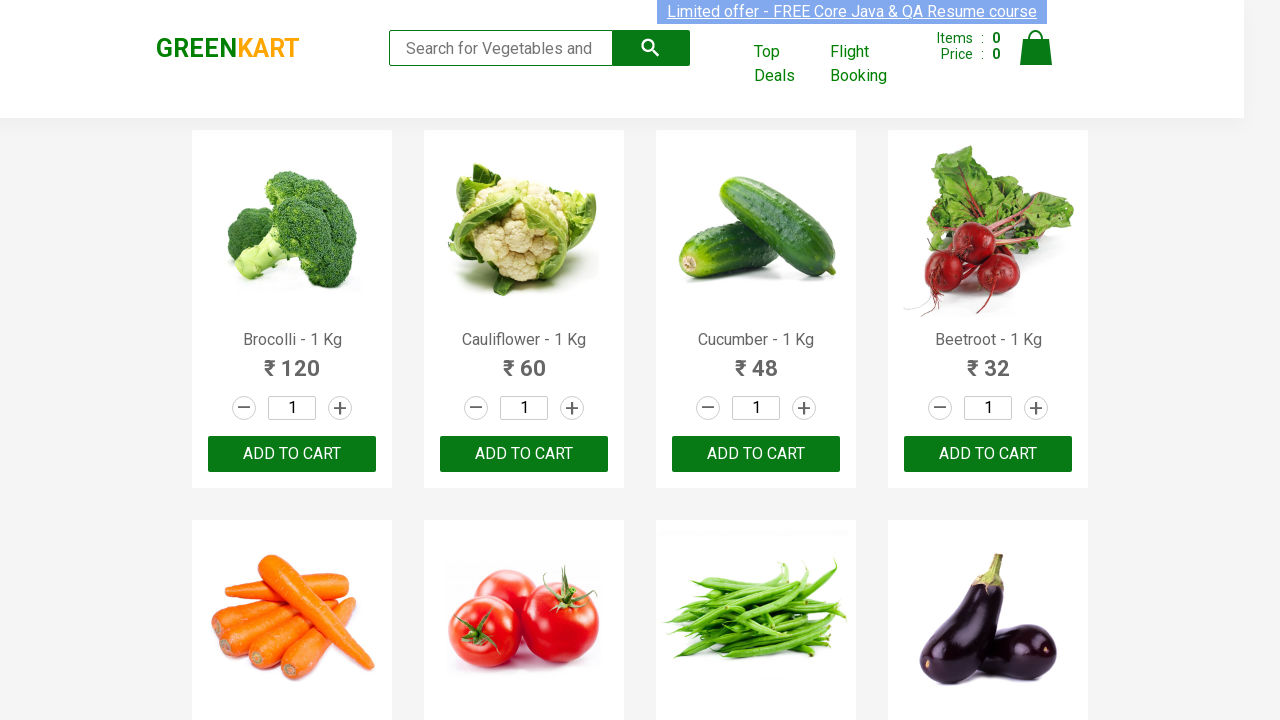

Retrieved product text: Brocolli - 1 Kg
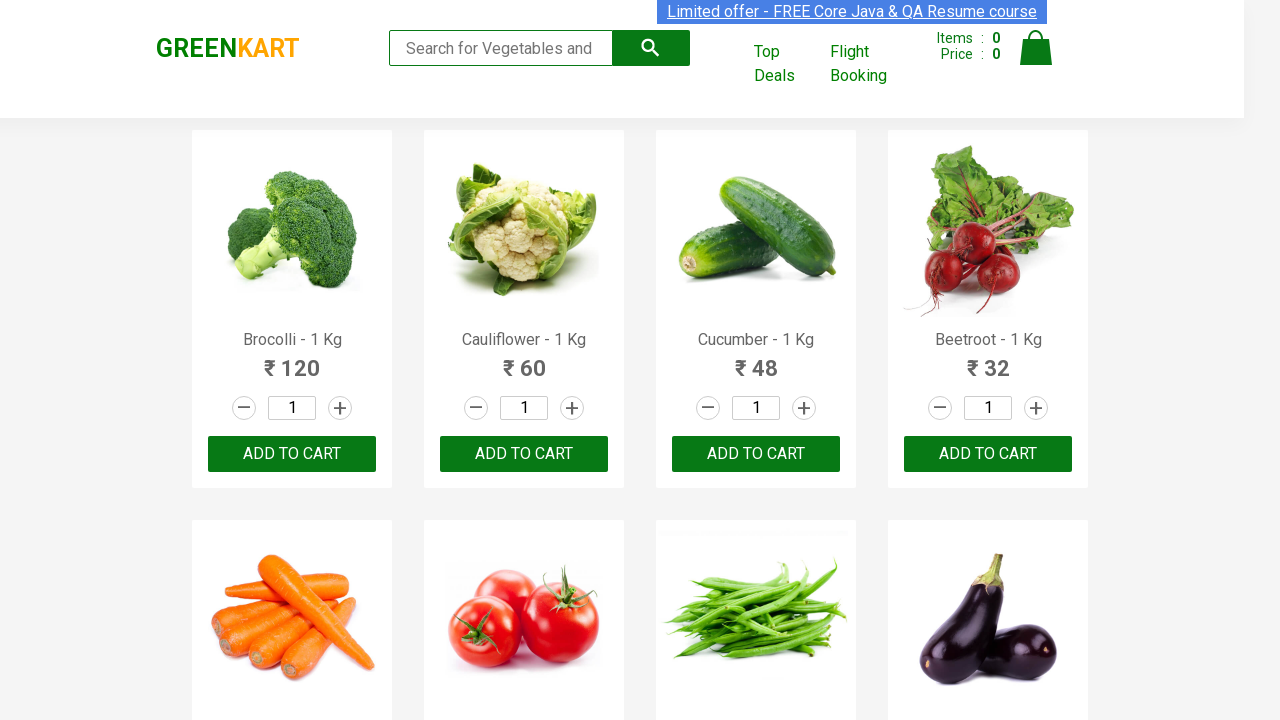

Added 'Brocolli' to cart at (292, 454) on xpath=//div[@class='product-action']/button >> nth=0
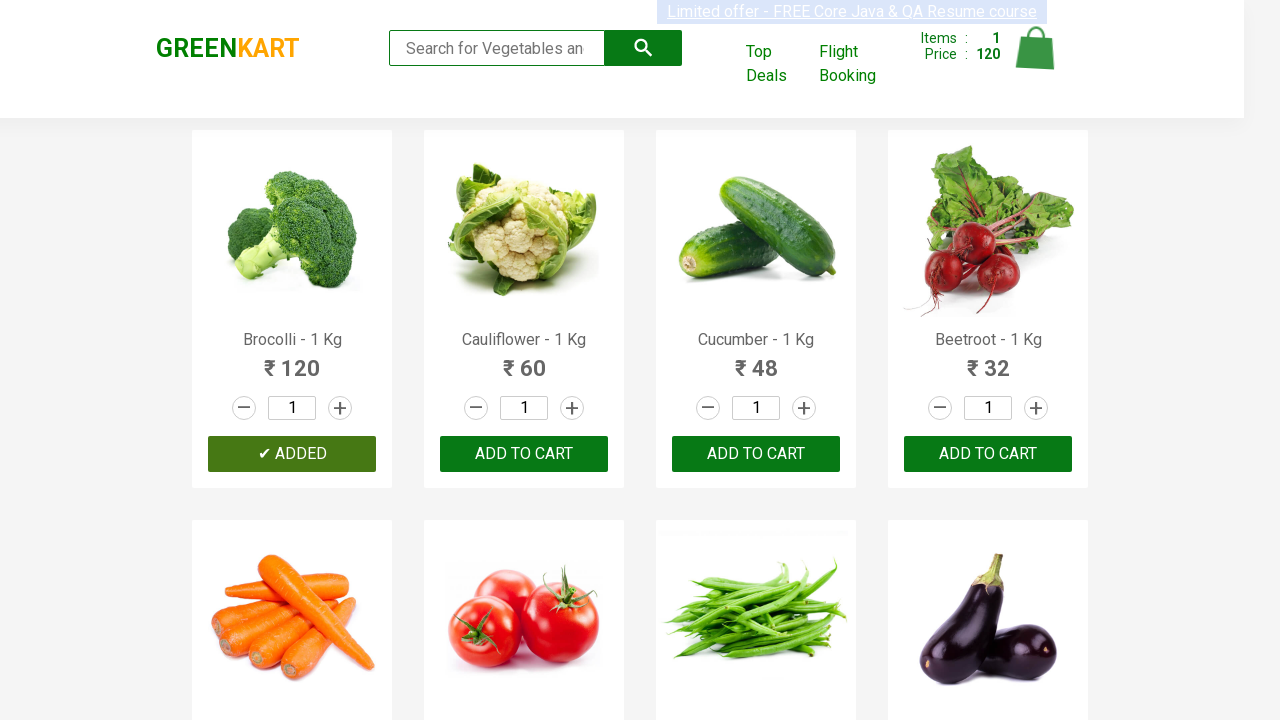

Retrieved product text: Cauliflower - 1 Kg
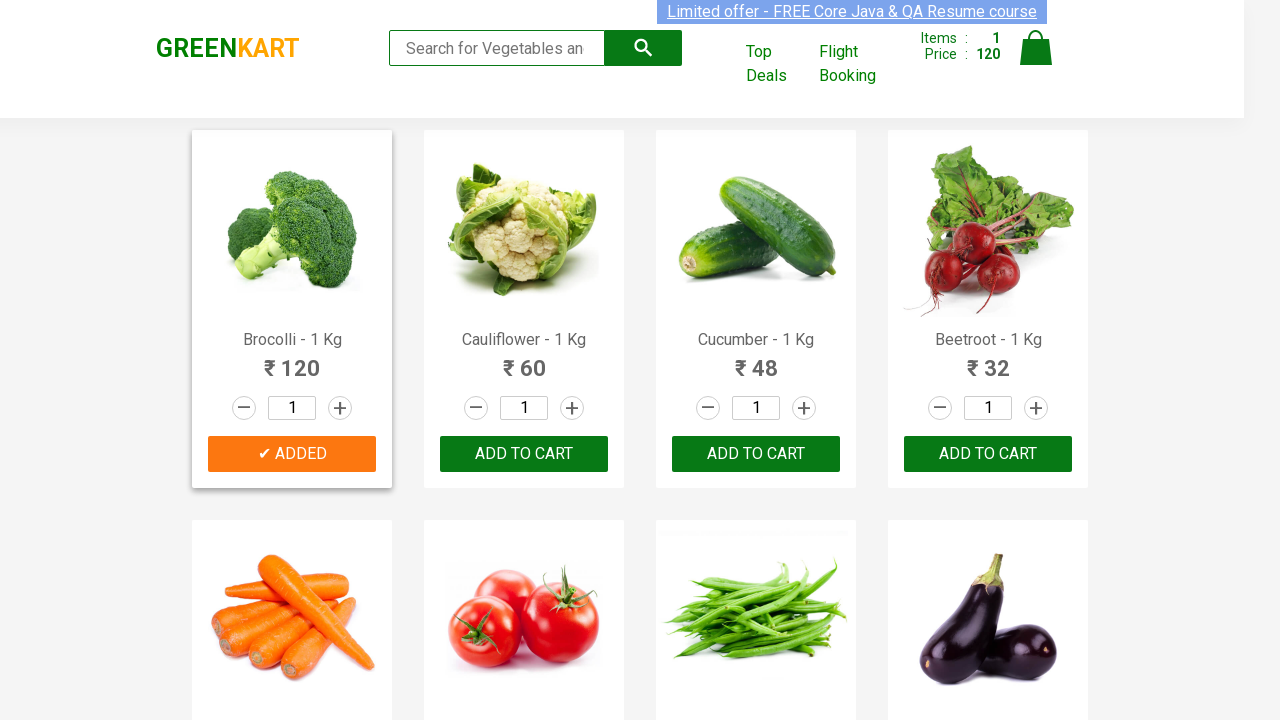

Retrieved product text: Cucumber - 1 Kg
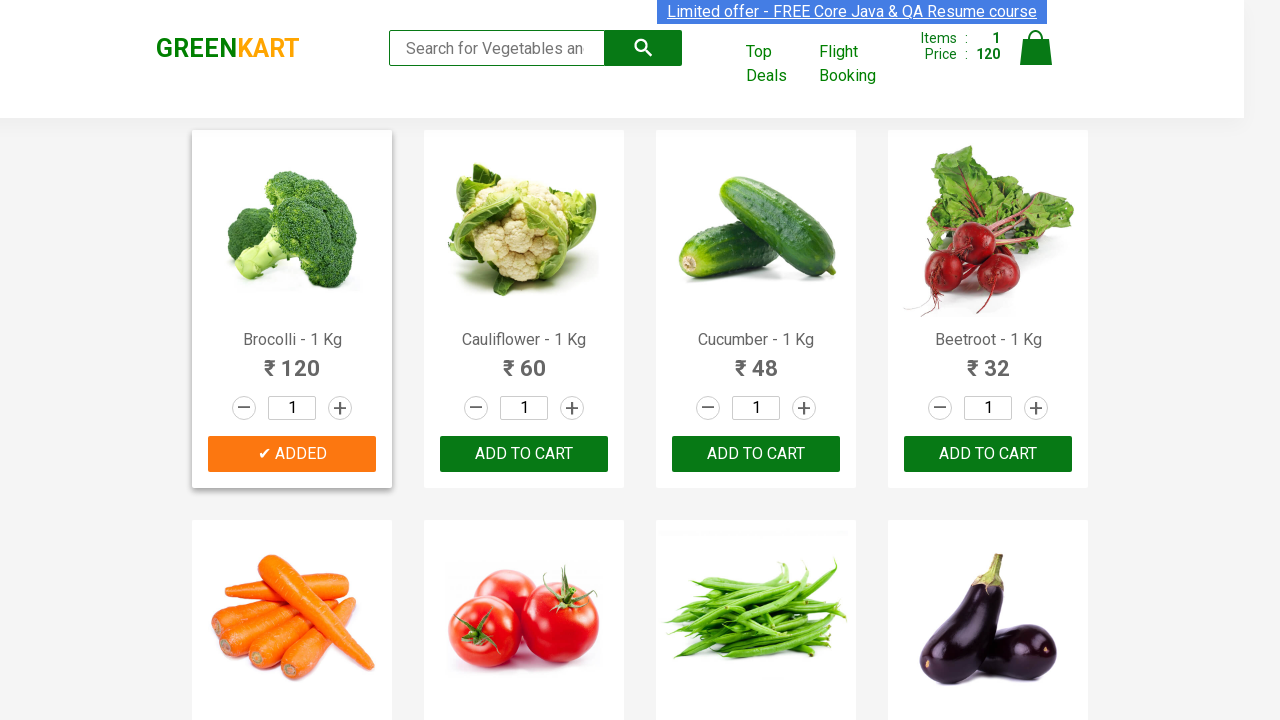

Added 'Cucumber' to cart at (756, 454) on xpath=//div[@class='product-action']/button >> nth=2
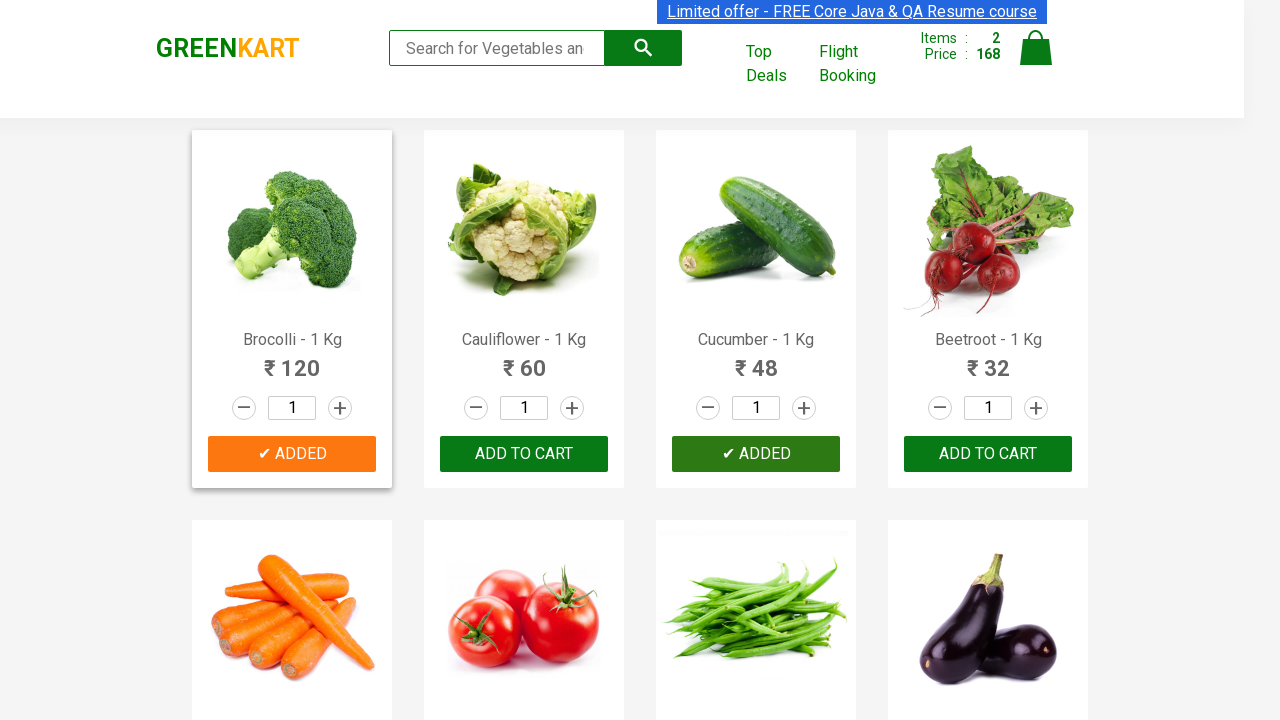

Retrieved product text: Beetroot - 1 Kg
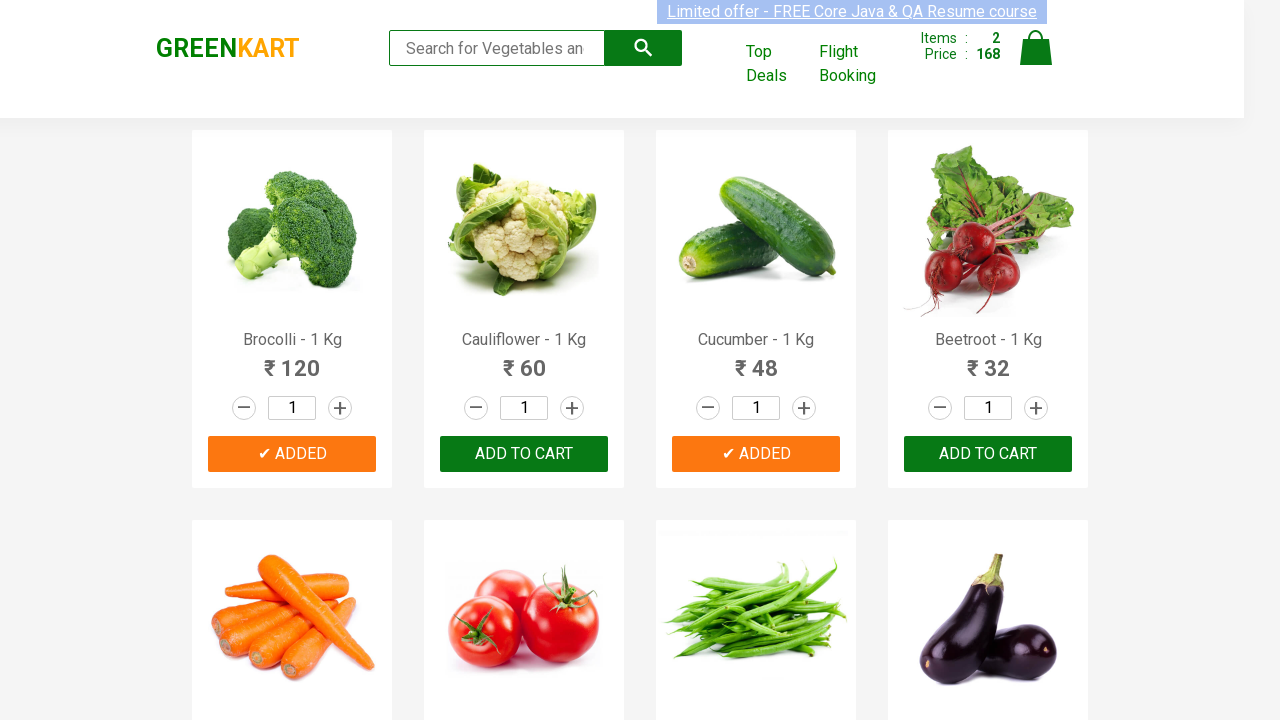

Retrieved product text: Carrot - 1 Kg
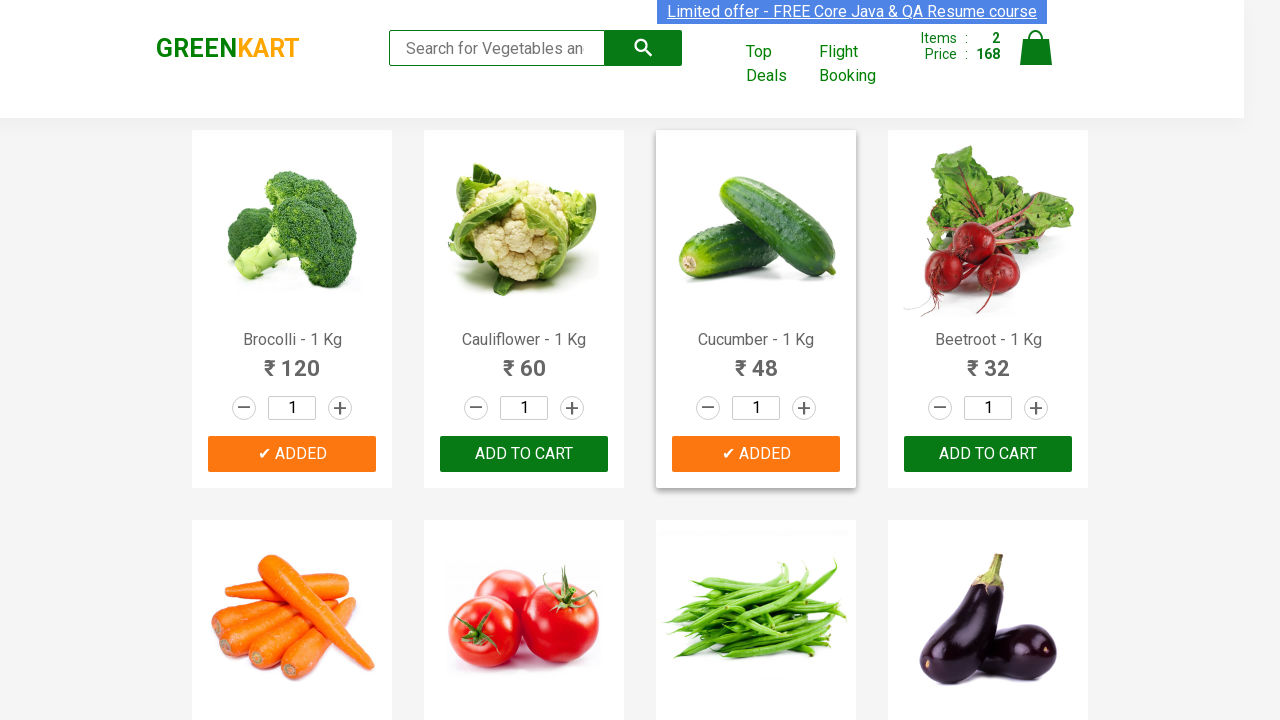

Retrieved product text: Tomato - 1 Kg
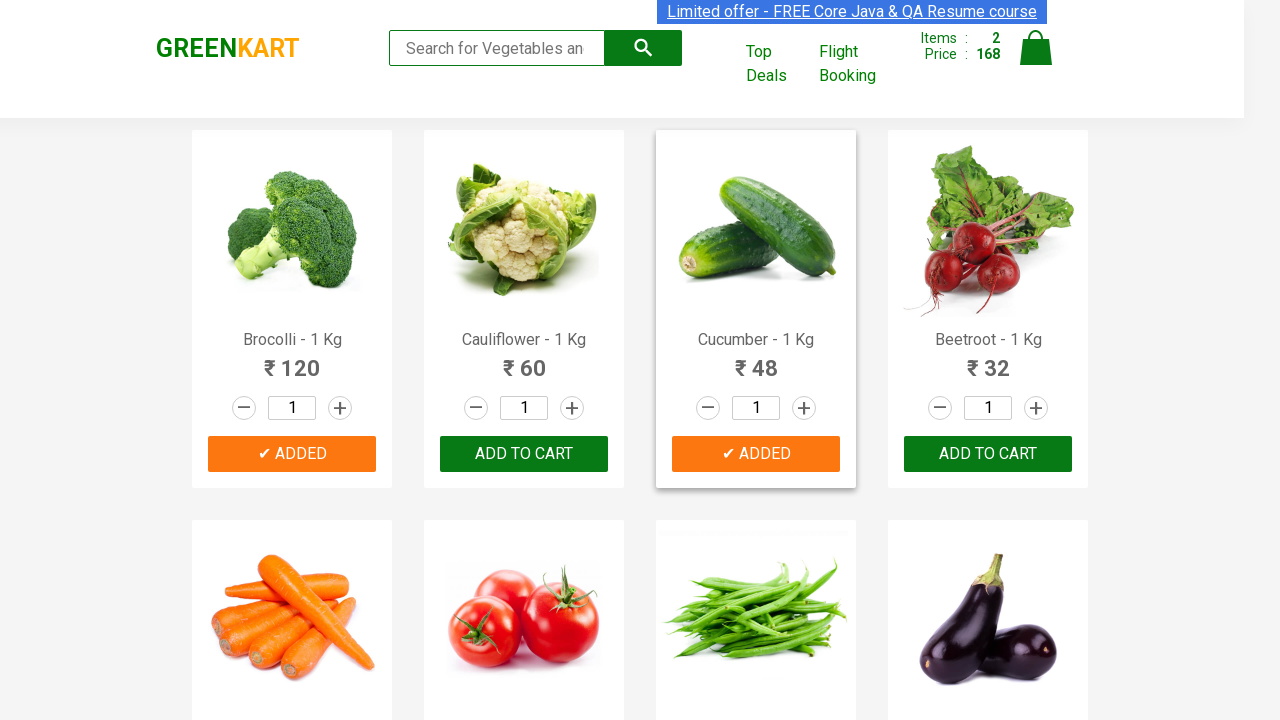

Retrieved product text: Beans - 1 Kg
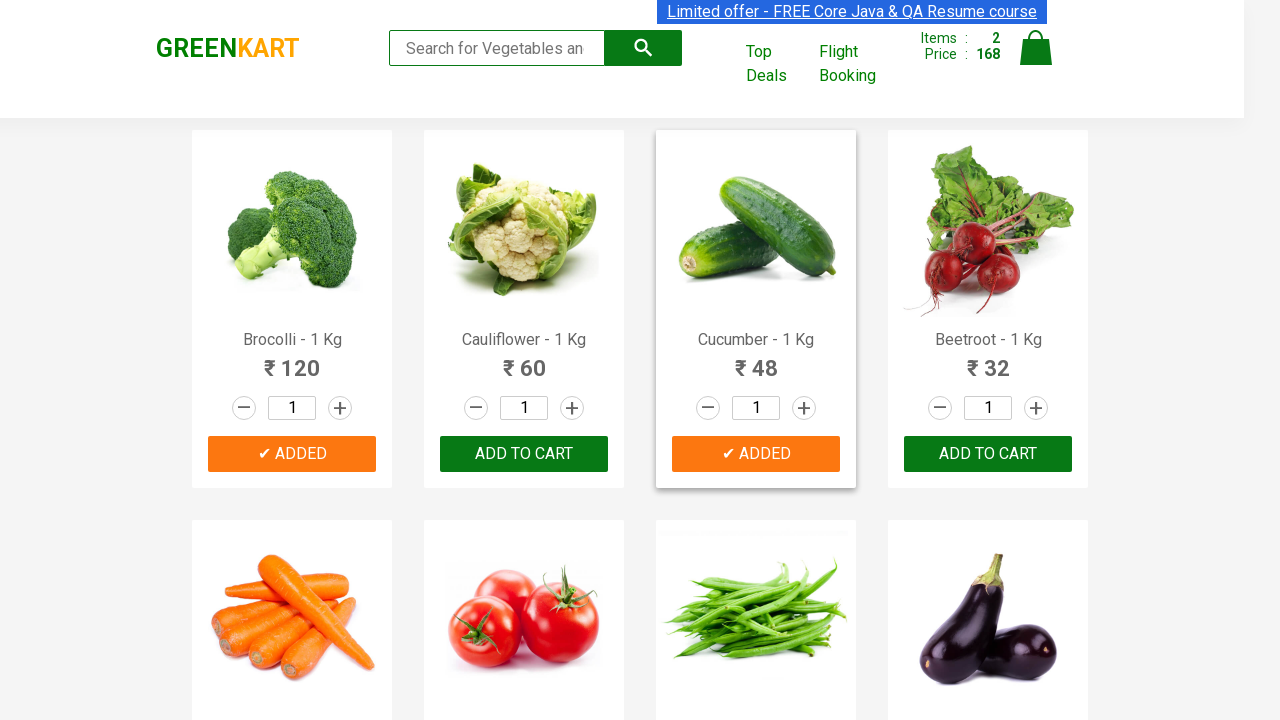

Retrieved product text: Brinjal - 1 Kg
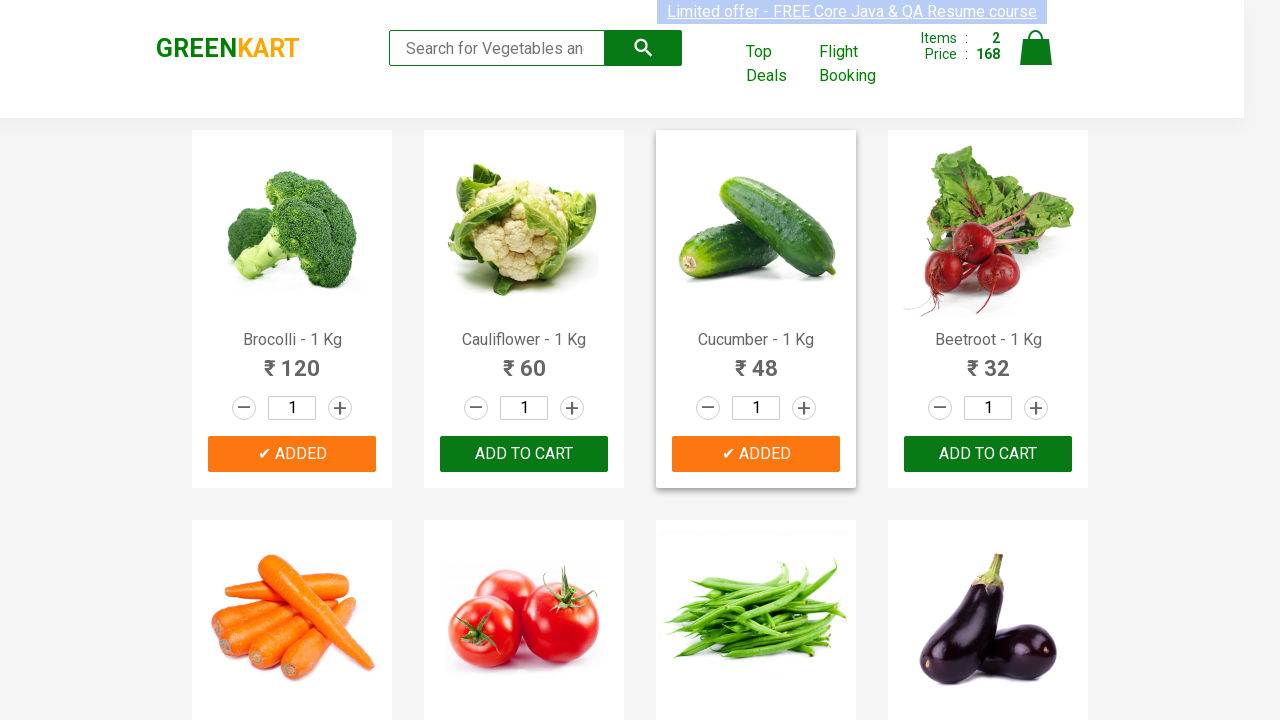

Retrieved product text: Capsicum
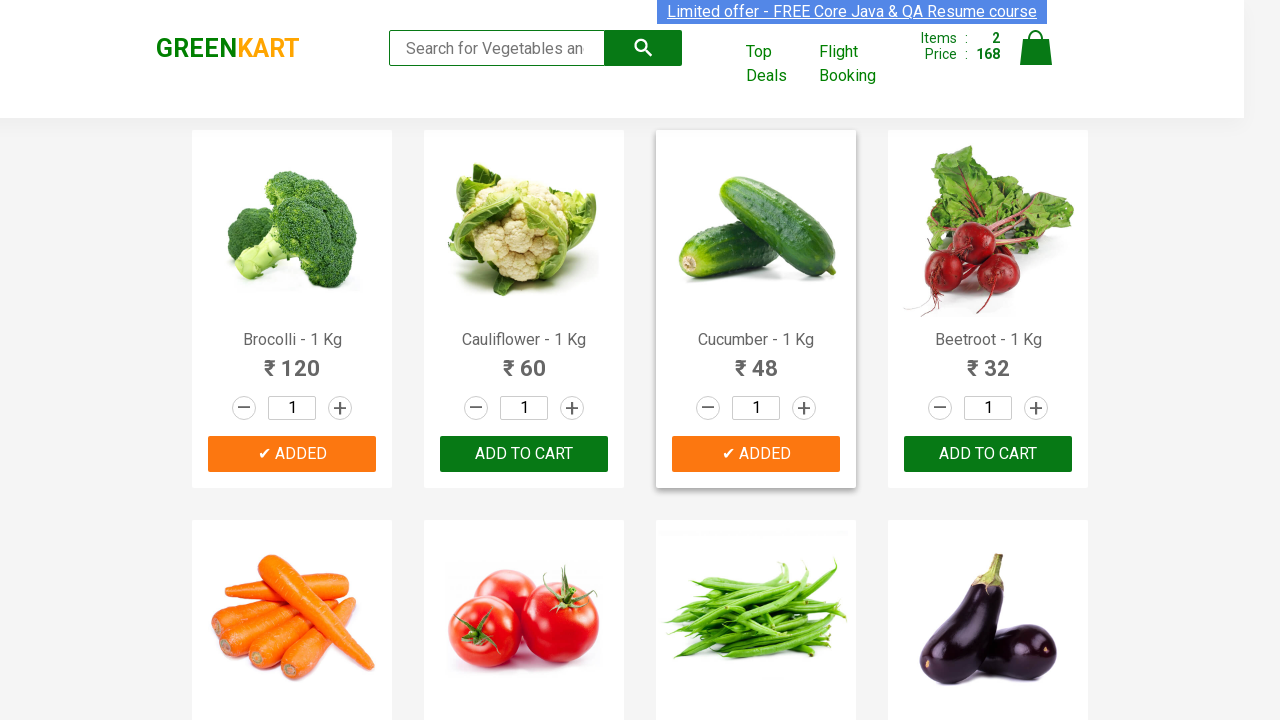

Retrieved product text: Mushroom - 1 Kg
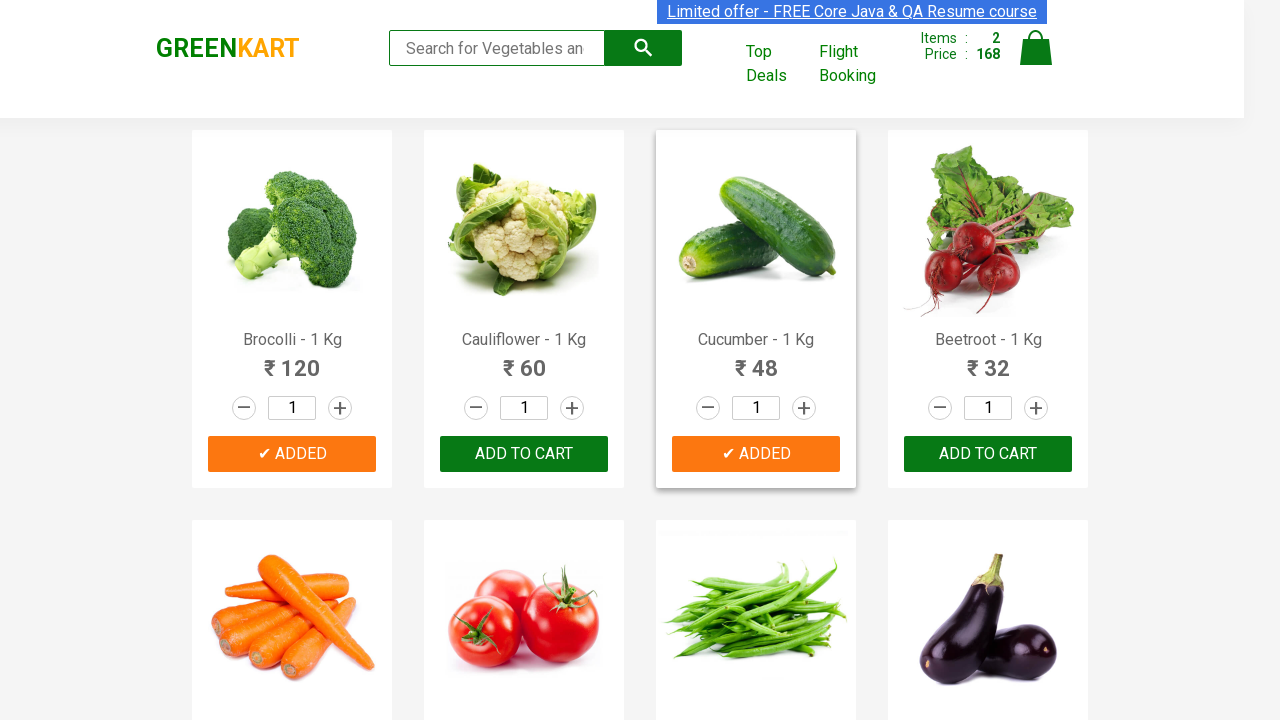

Retrieved product text: Potato - 1 Kg
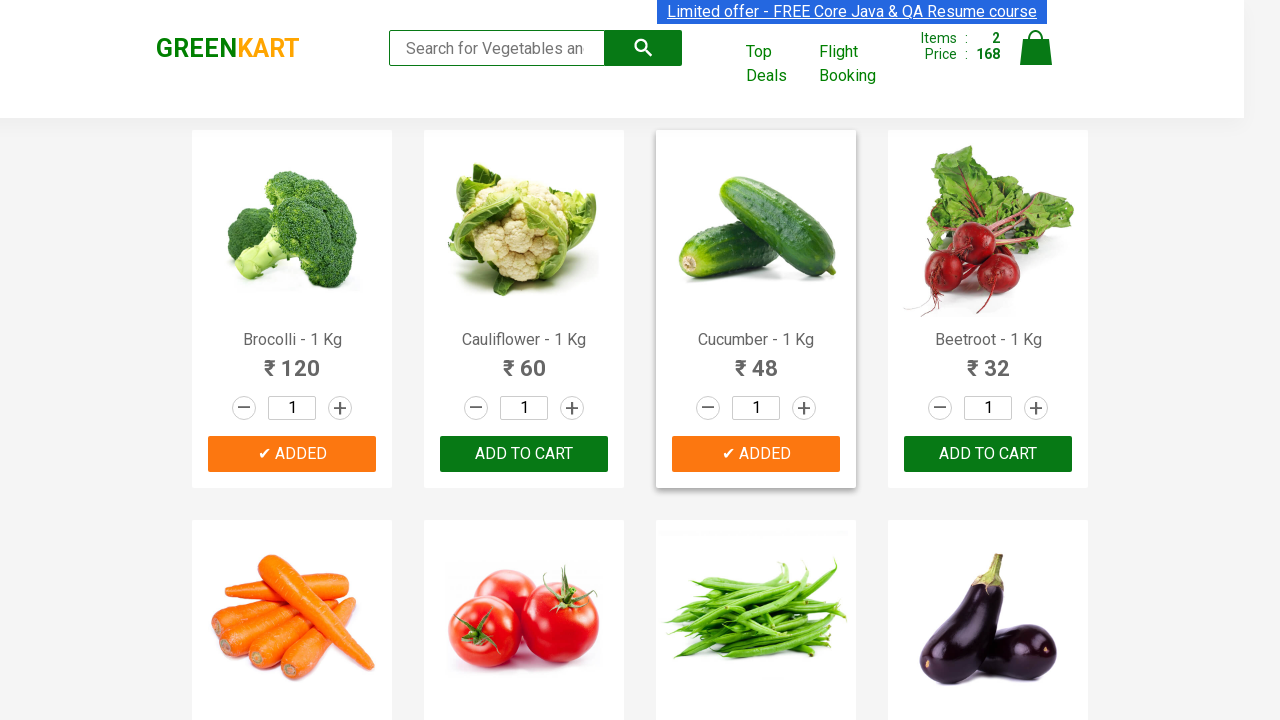

Retrieved product text: Pumpkin - 1 Kg
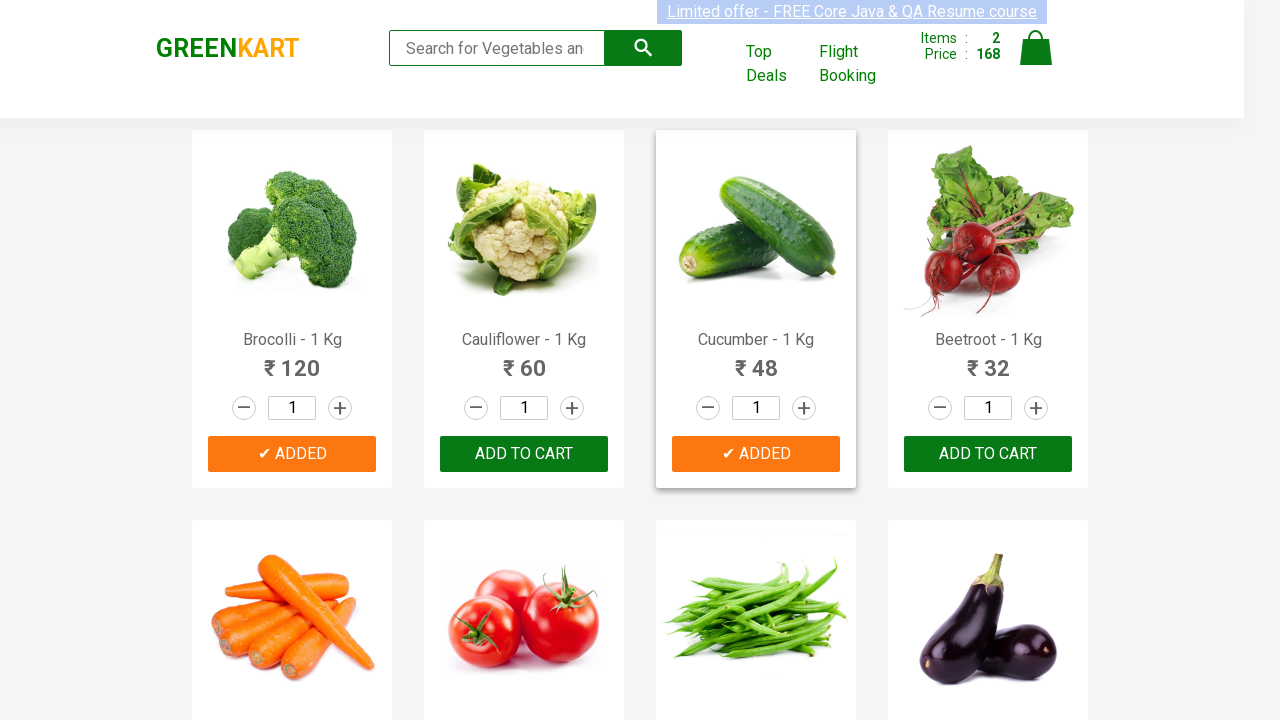

Retrieved product text: Corn - 1 Kg
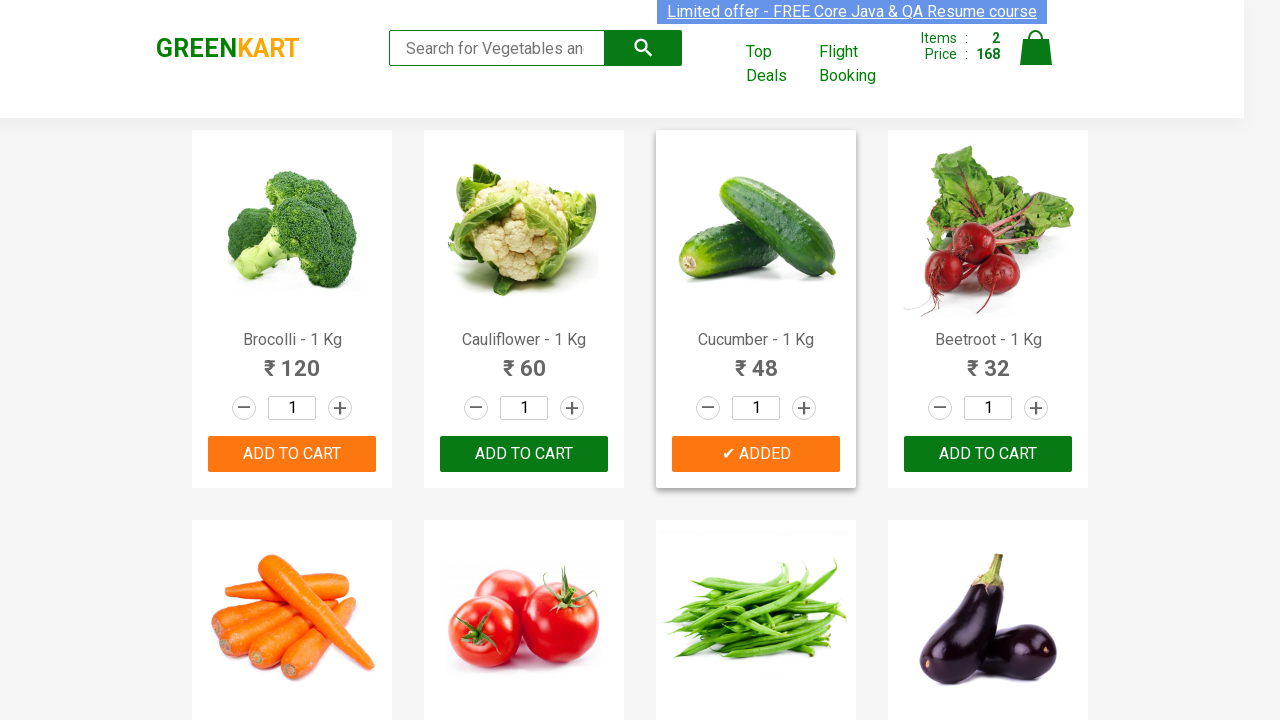

Retrieved product text: Onion - 1 Kg
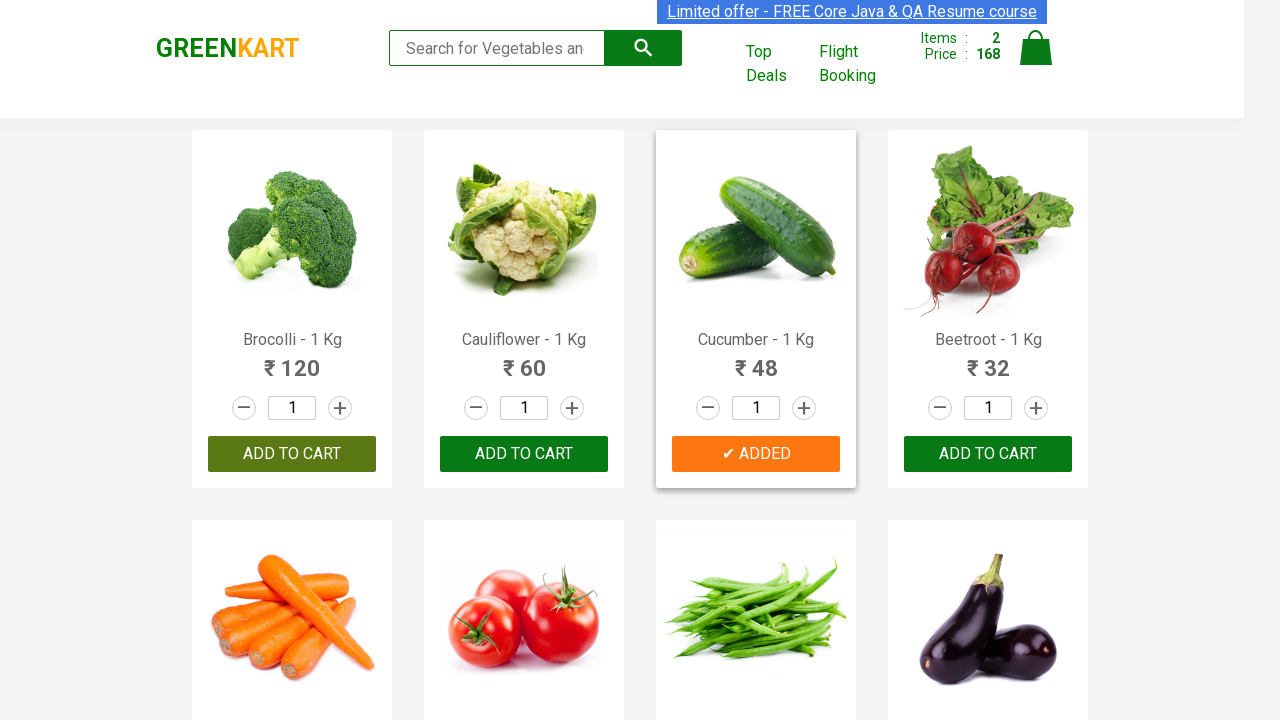

Retrieved product text: Apple - 1 Kg
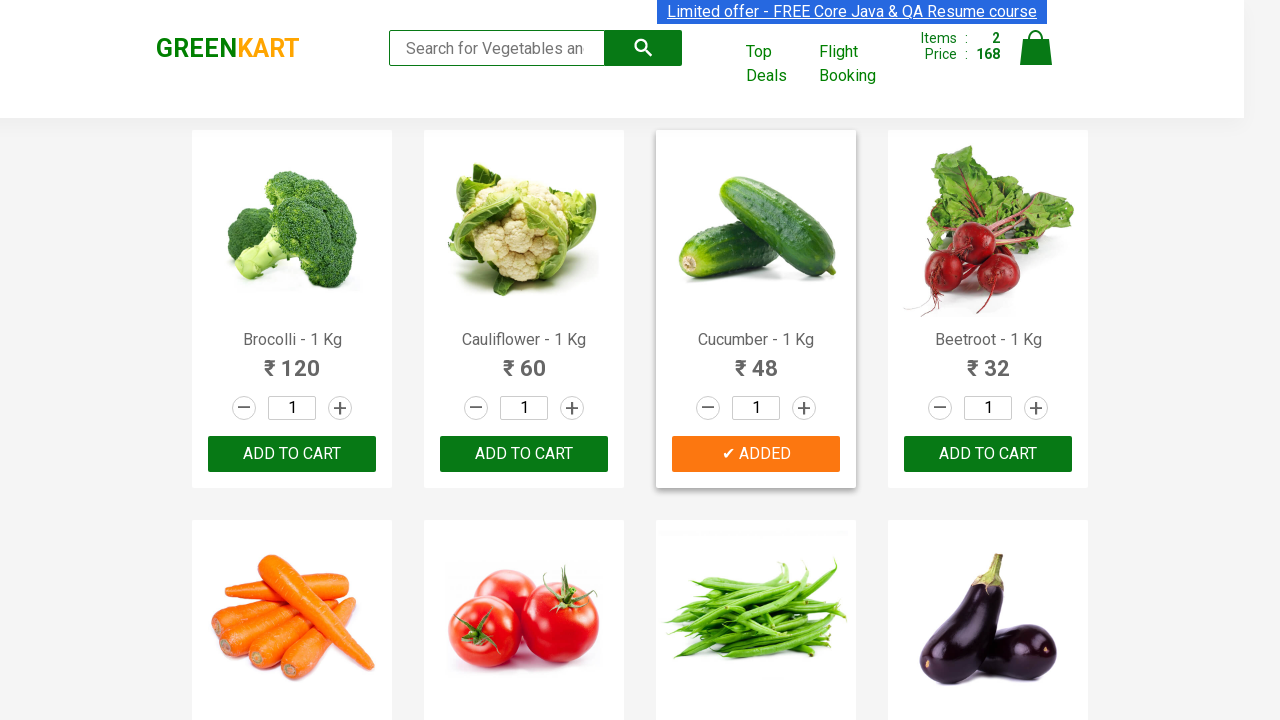

Retrieved product text: Banana - 1 Kg
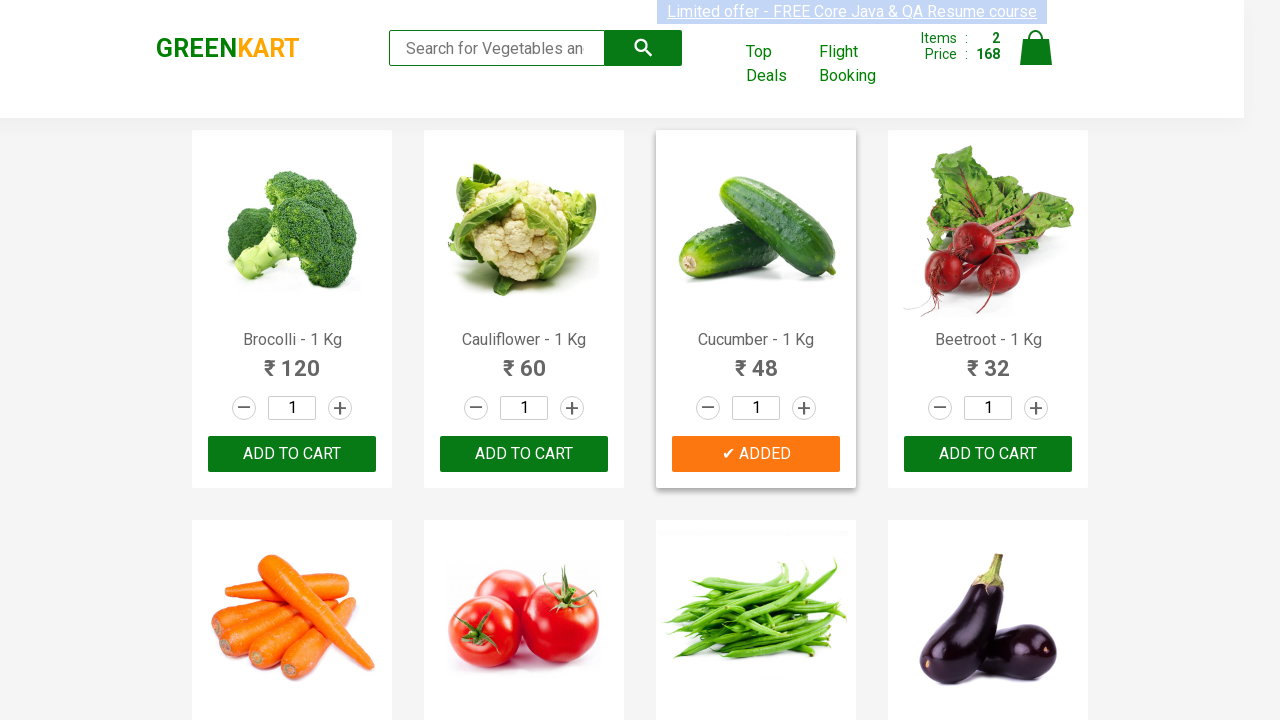

Retrieved product text: Grapes - 1 Kg
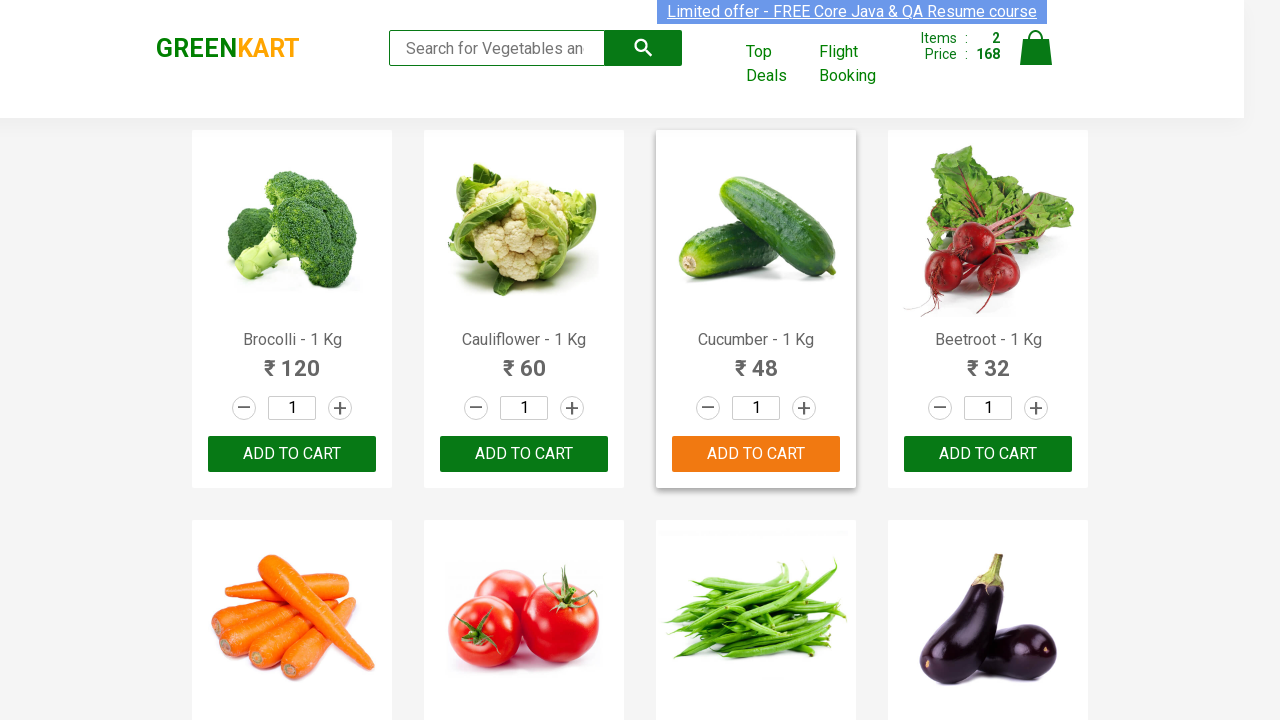

Retrieved product text: Mango - 1 Kg
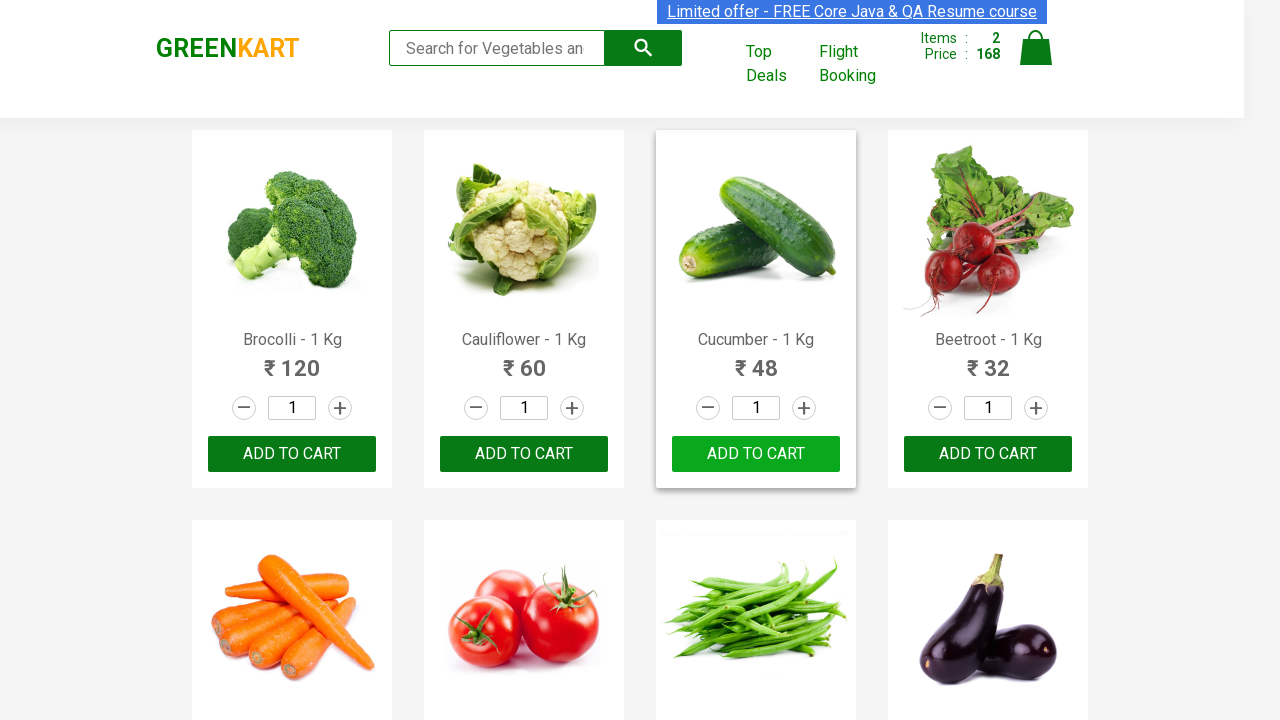

Retrieved product text: Musk Melon - 1 Kg
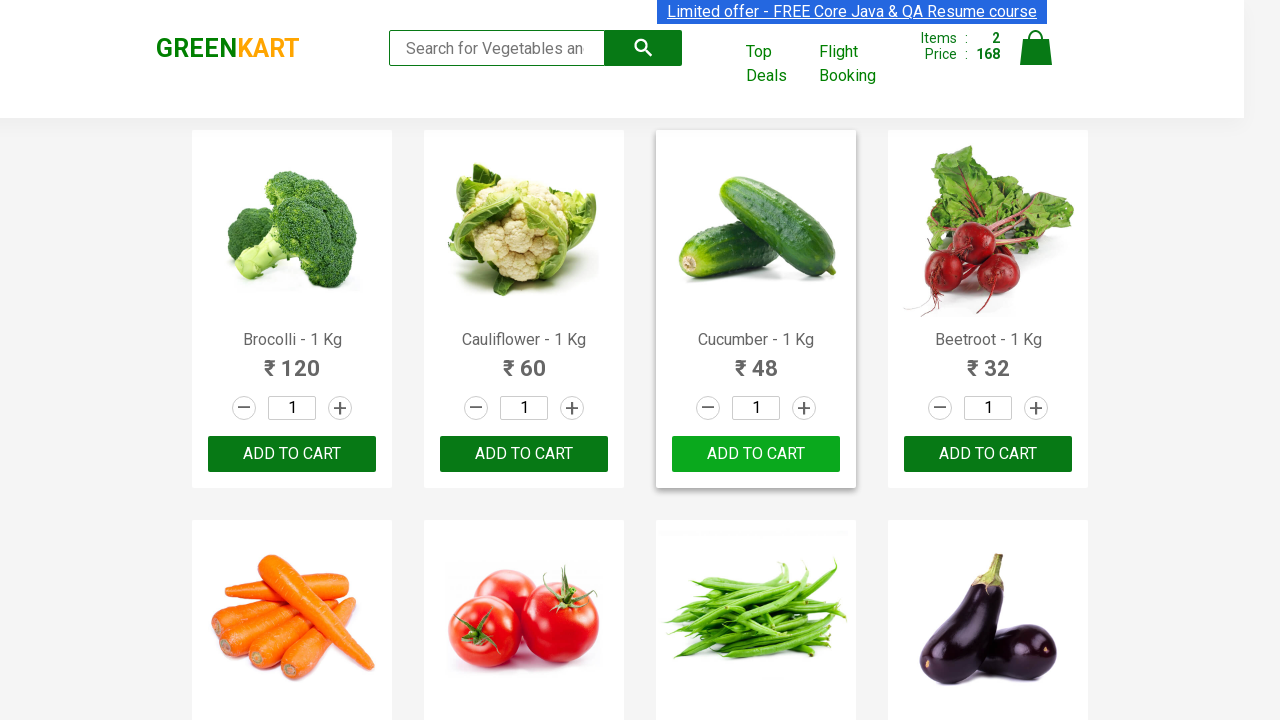

Retrieved product text: Orange - 1 Kg
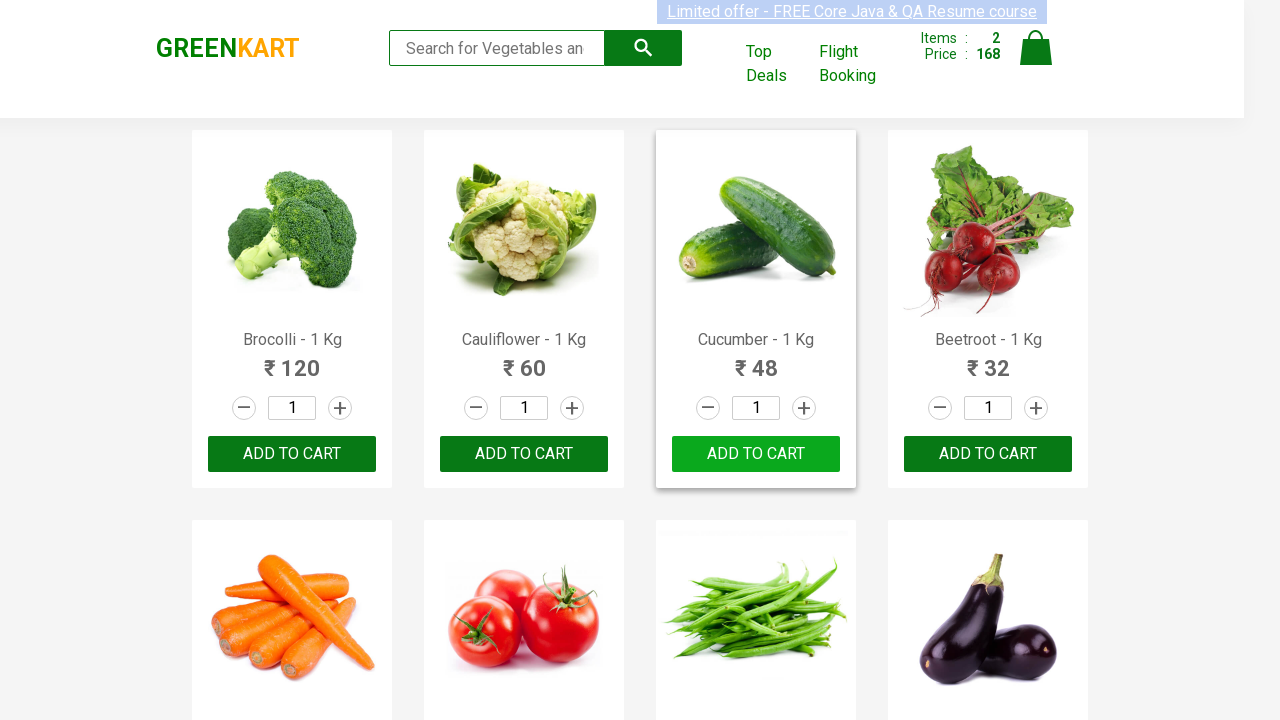

Retrieved product text: Pears - 1 Kg
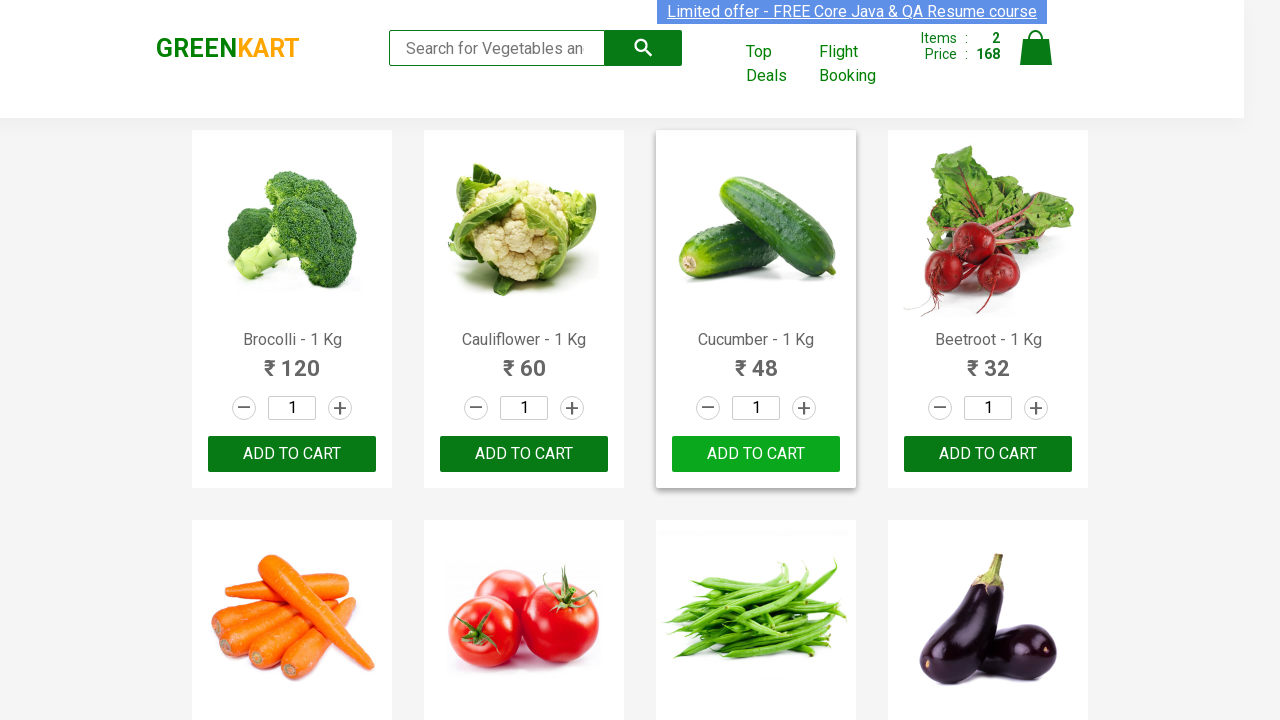

Retrieved product text: Pomegranate - 1 Kg
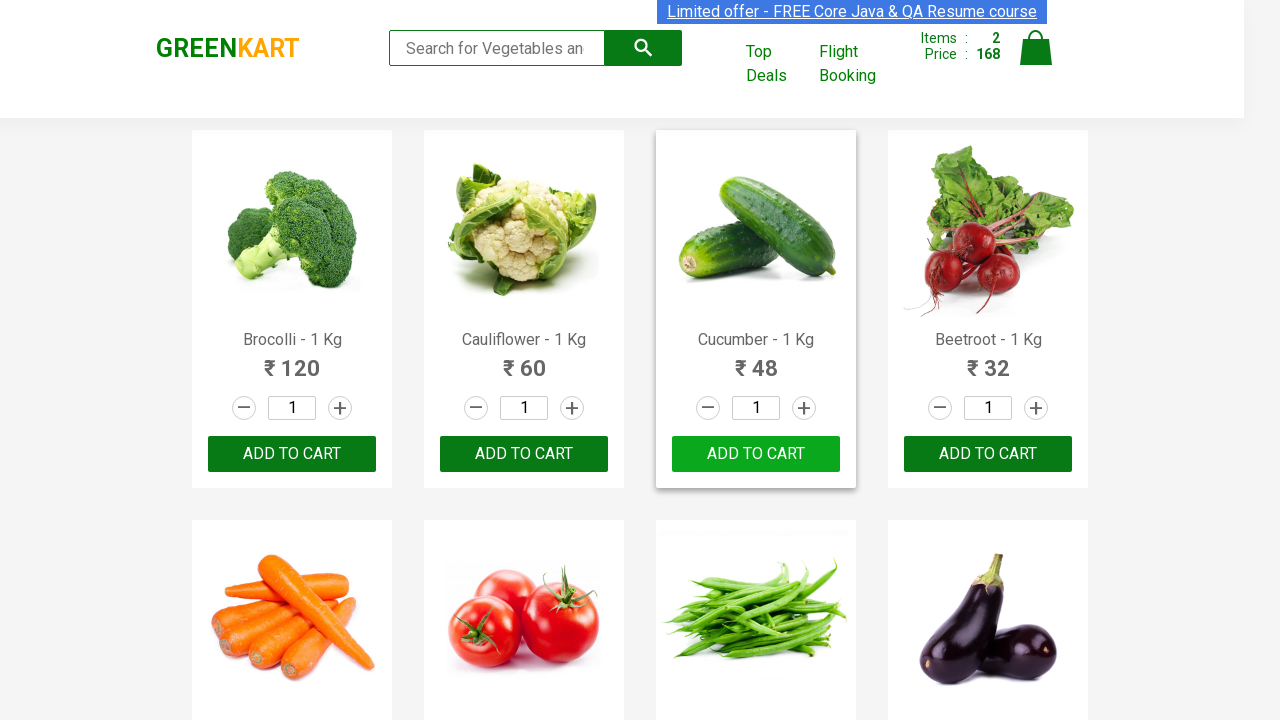

Retrieved product text: Raspberry - 1/4 Kg
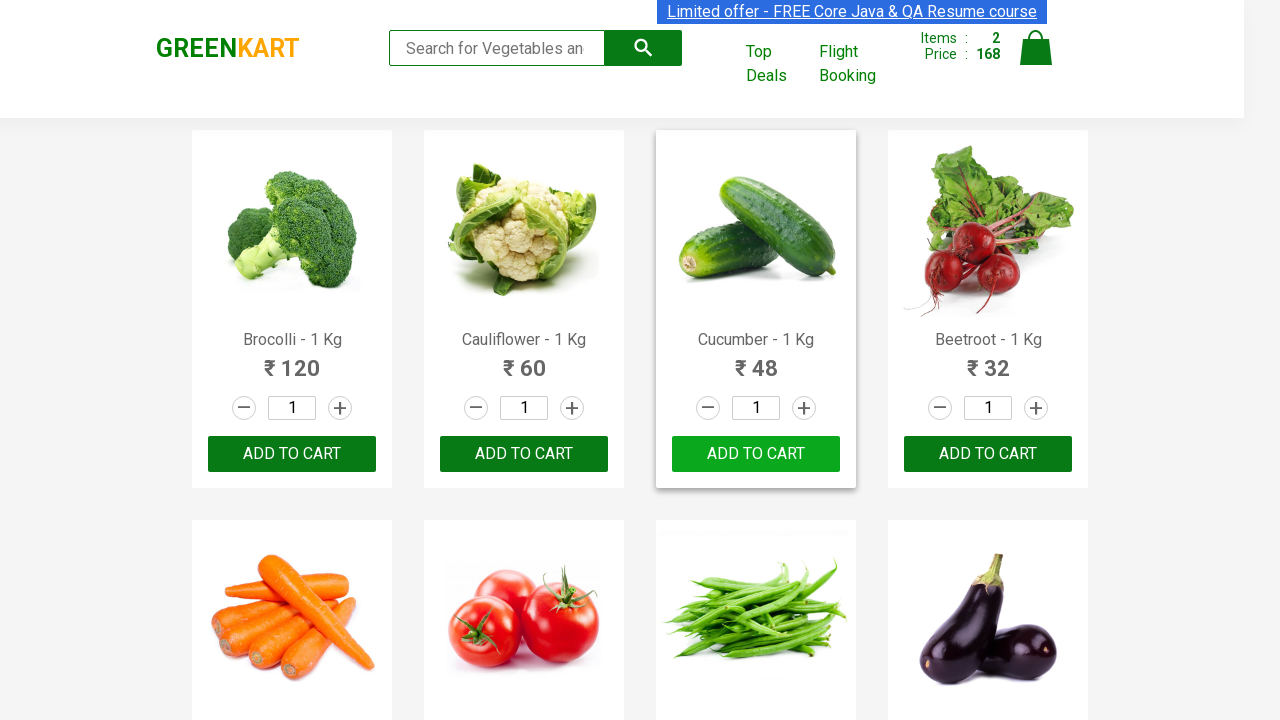

Retrieved product text: Strawberry - 1/4 Kg
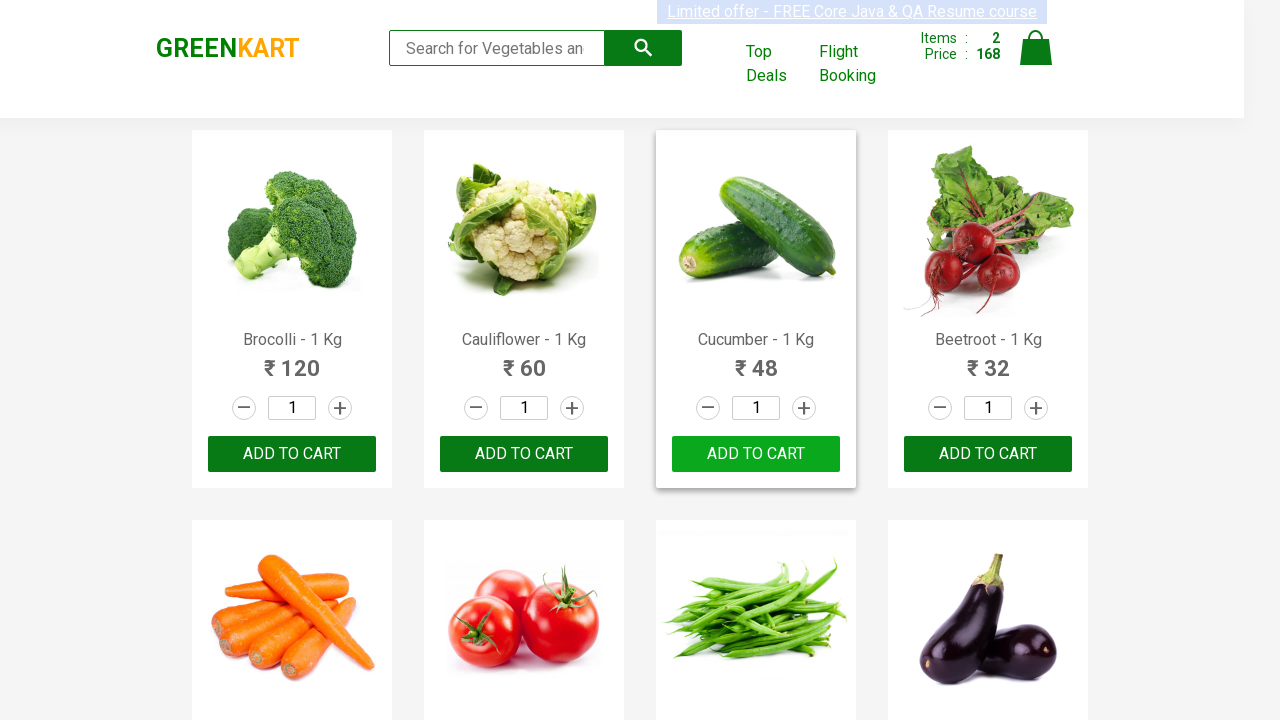

Retrieved product text: Water Melon - 1 Kg
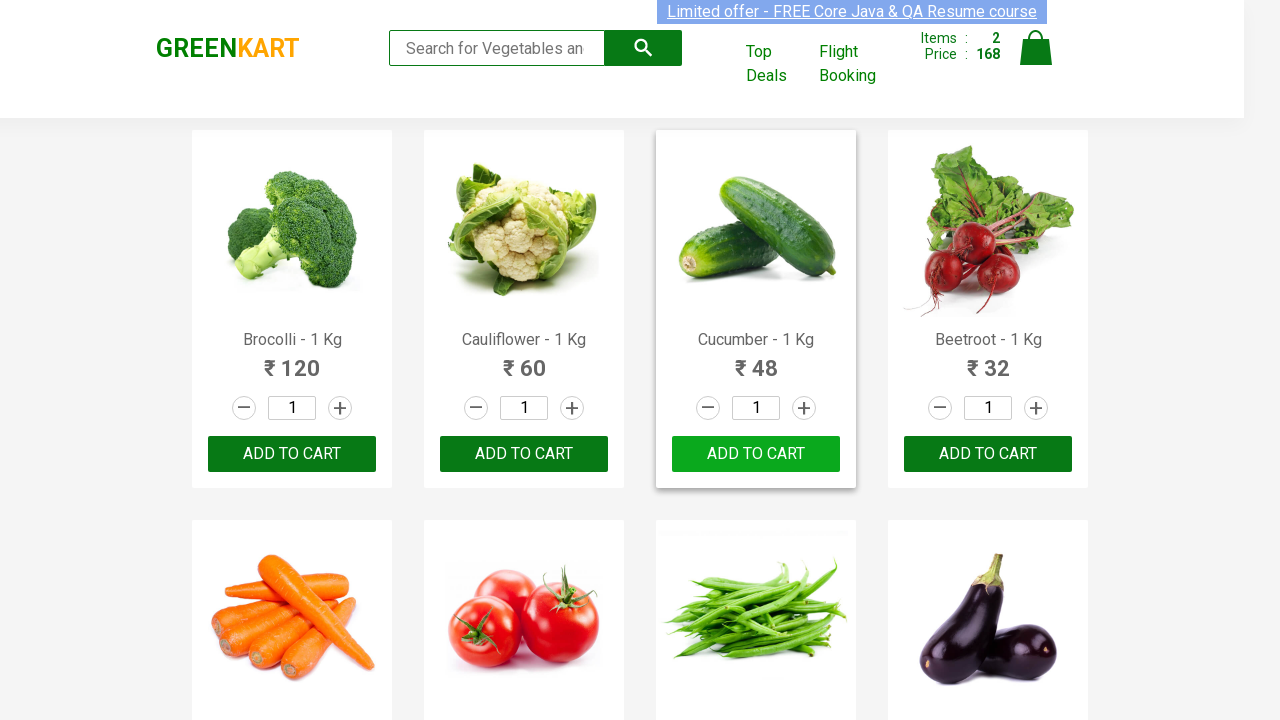

Retrieved product text: Almonds - 1/4 Kg
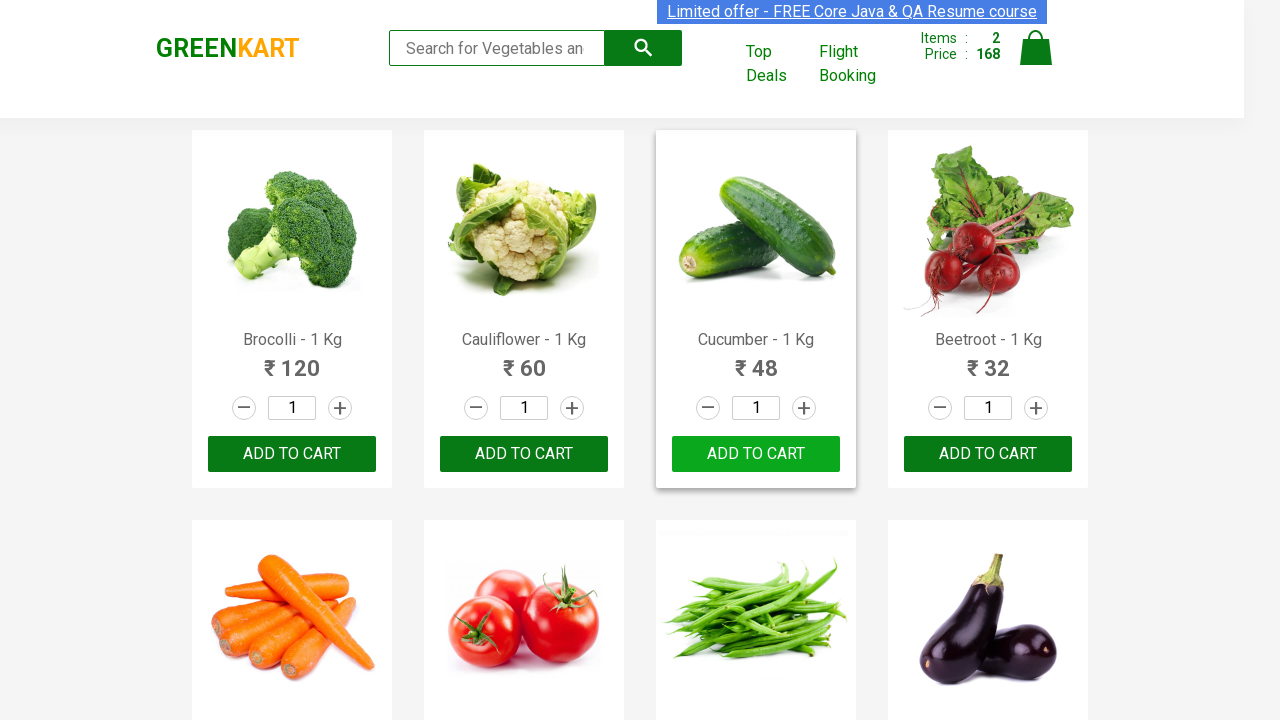

Retrieved product text: Pista - 1/4 Kg
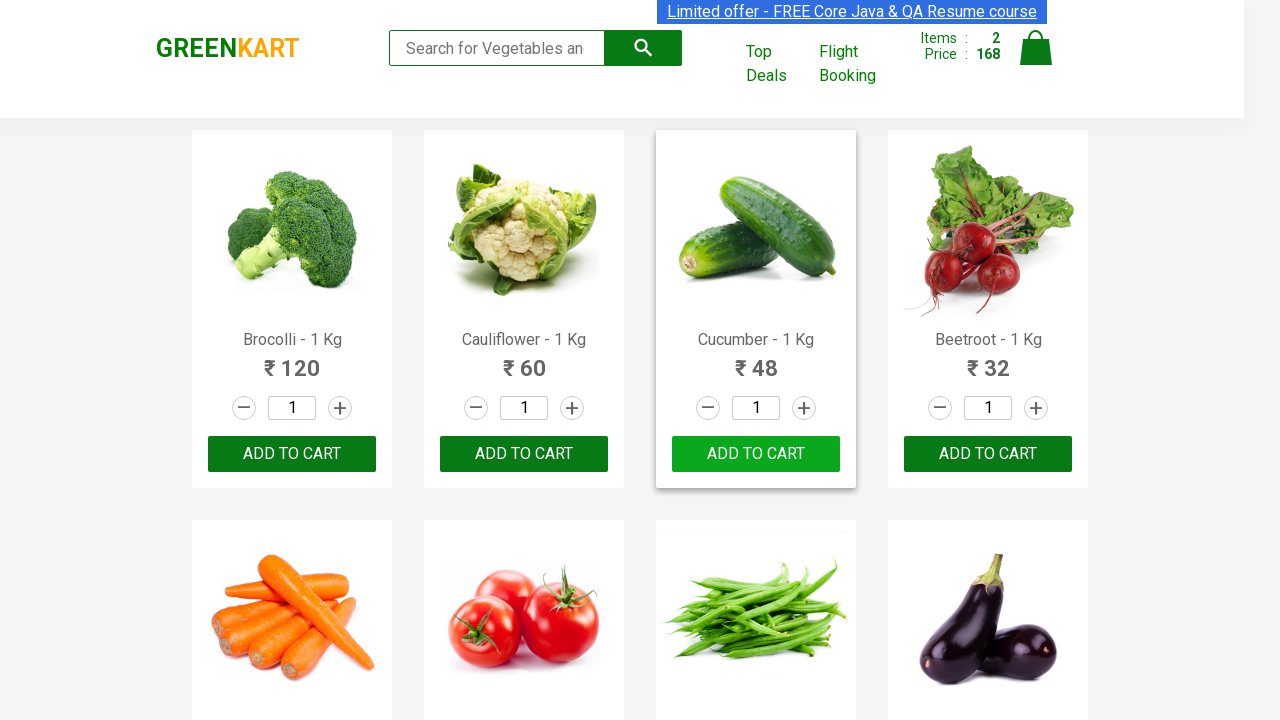

Retrieved product text: Nuts Mixture - 1 Kg
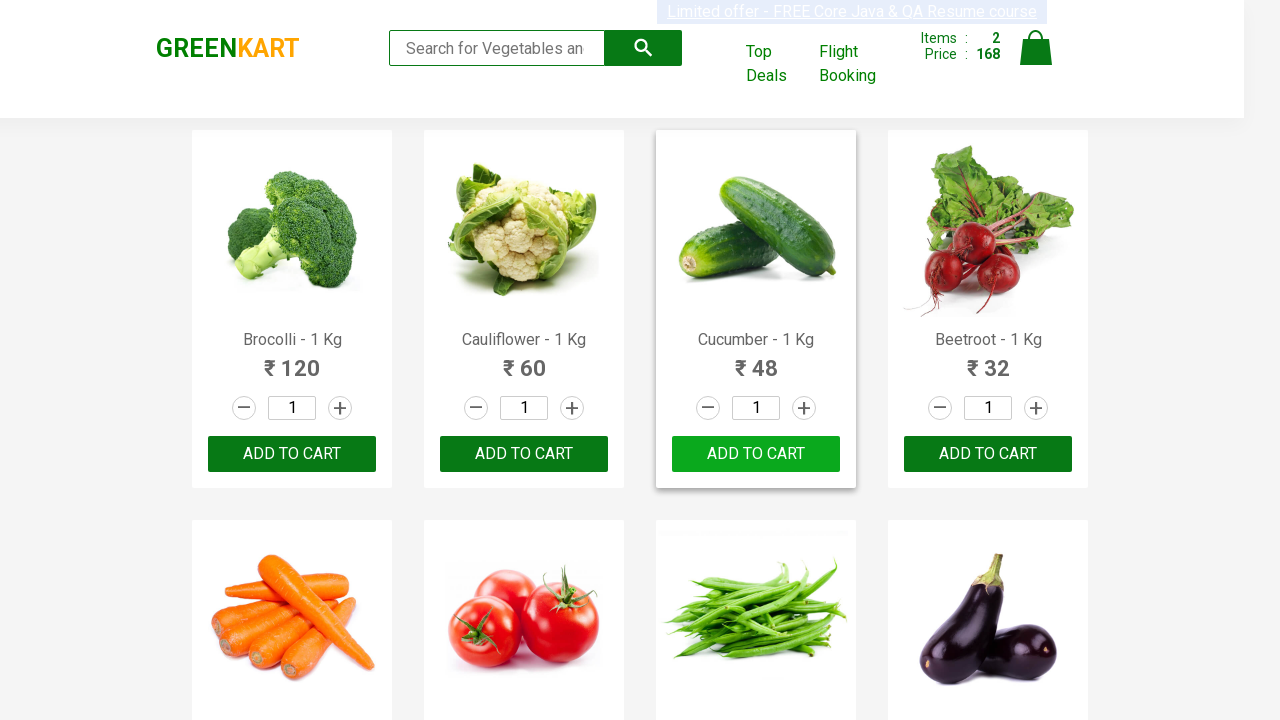

Retrieved product text: Cashews - 1 Kg
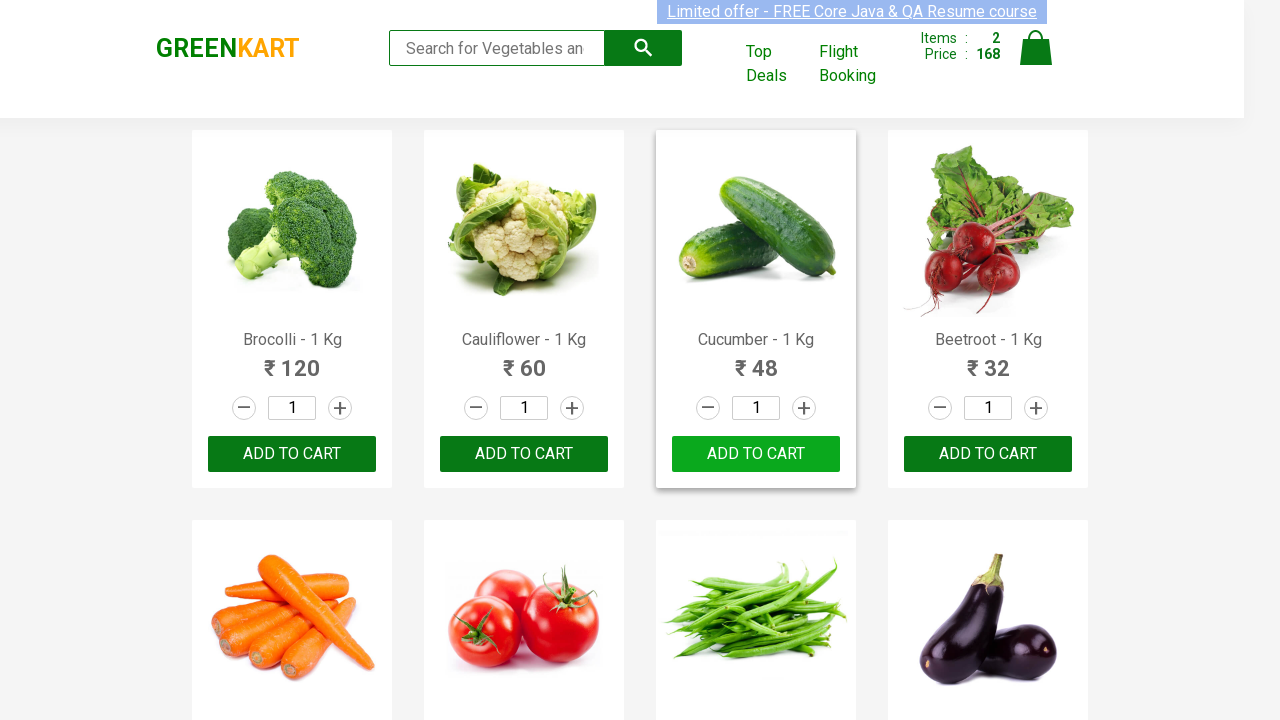

Retrieved product text: Walnuts - 1/4 Kg
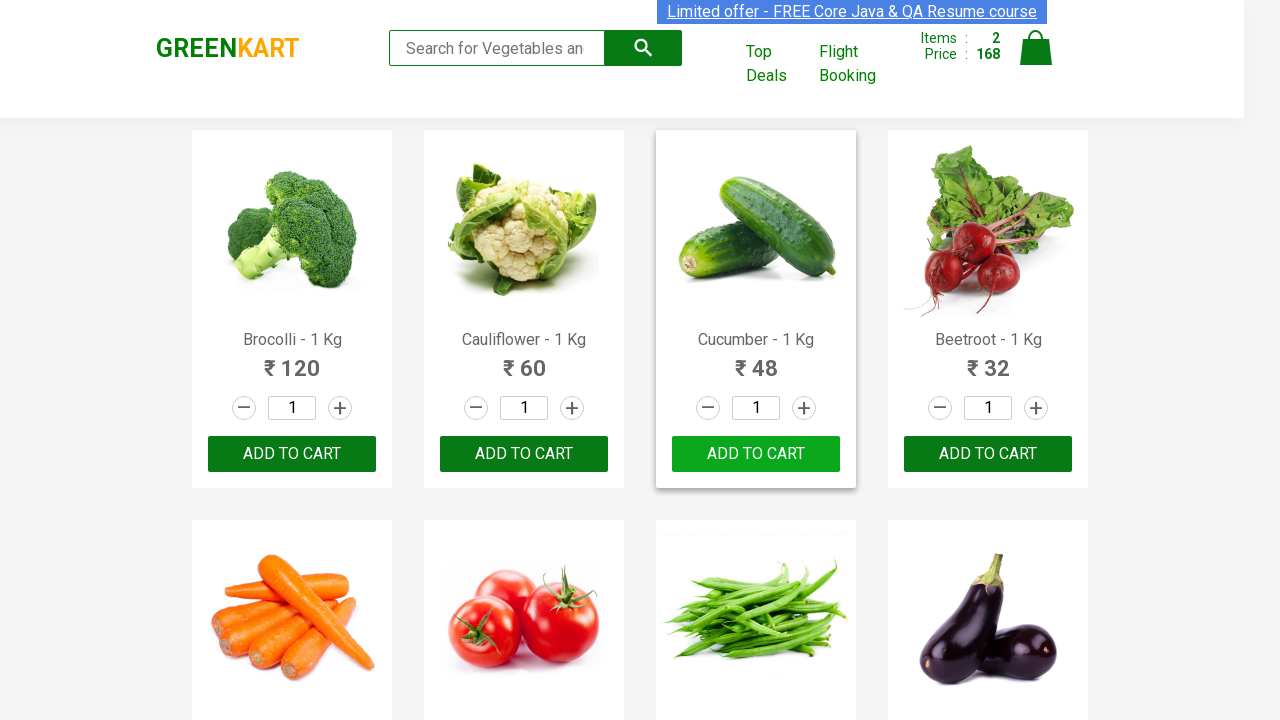

Clicked cart icon to view cart at (1036, 48) on img[alt='Cart']
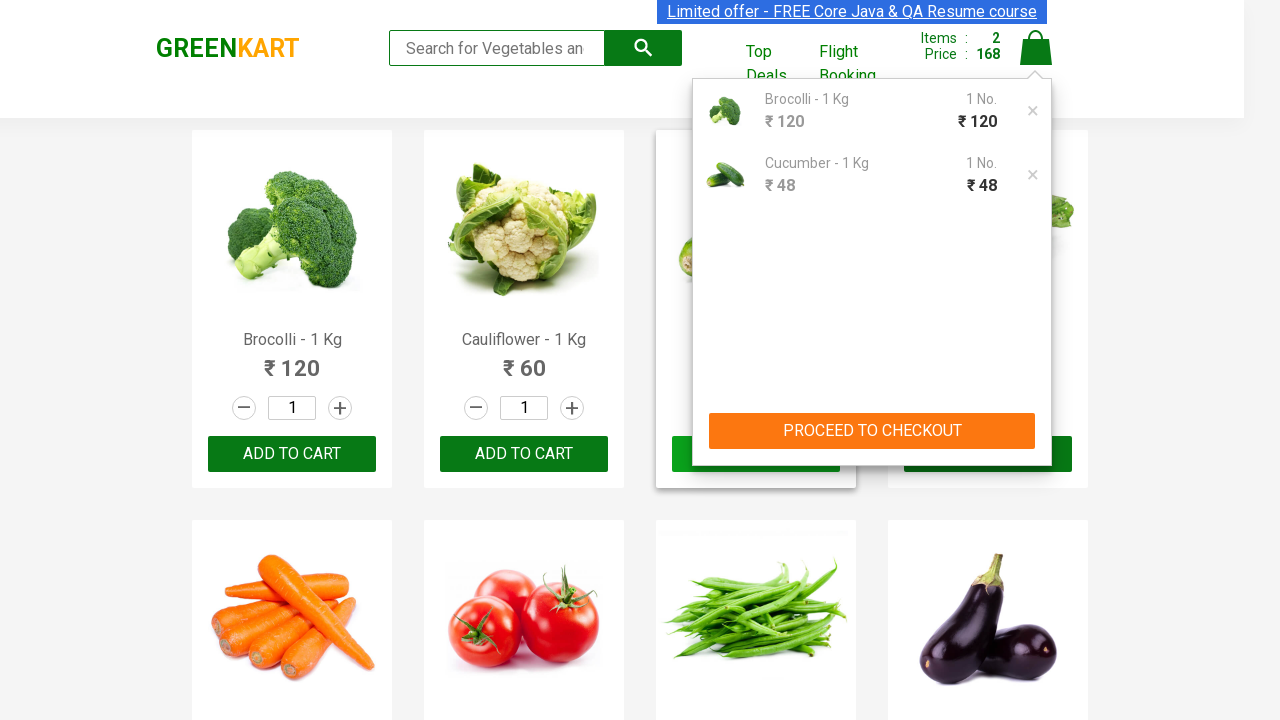

Clicked proceed to checkout button at (872, 431) on xpath=//button[contains(text(),'PROCEED TO CHECKOUT')]
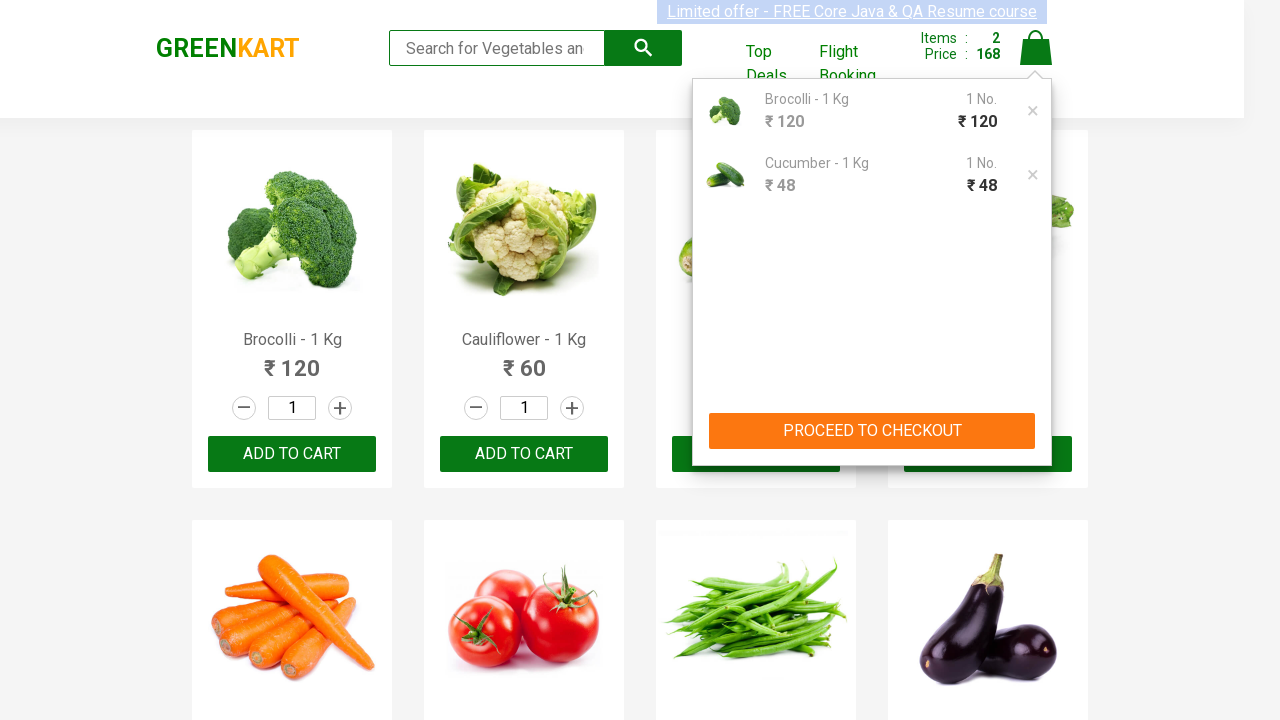

Promo code input field loaded
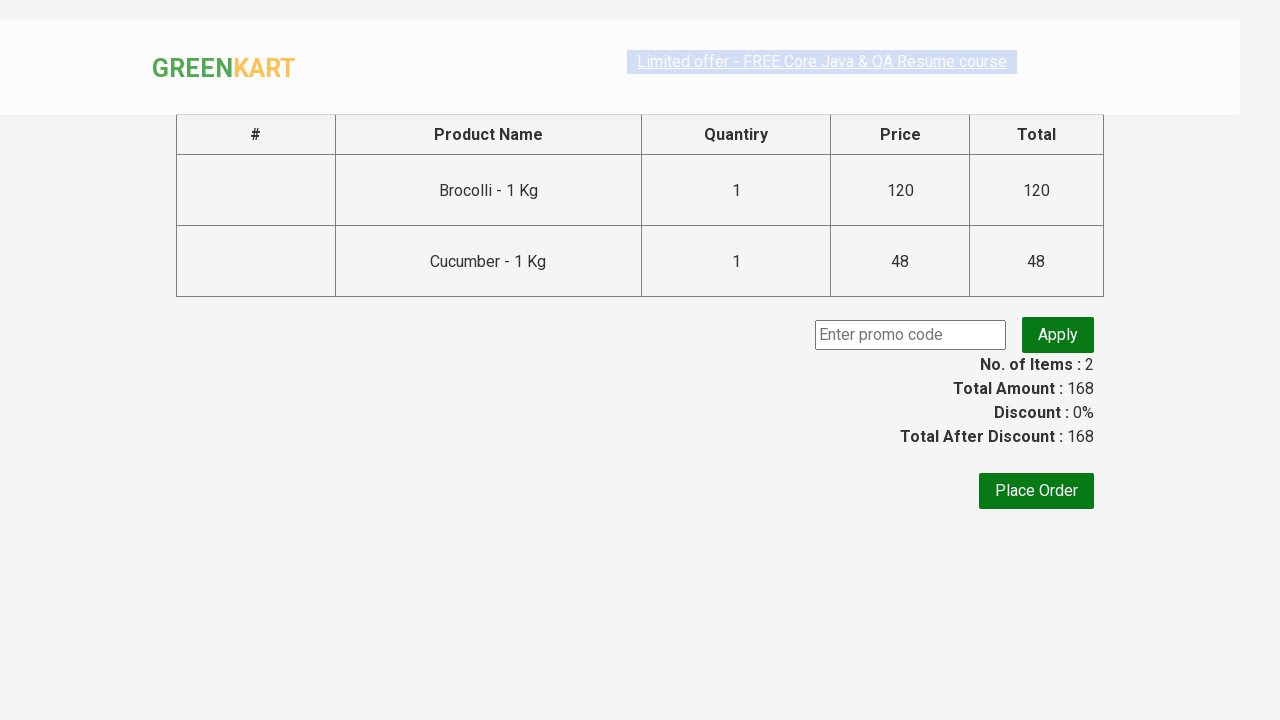

Entered promo code 'rahulshettyacademy' on input.promoCode
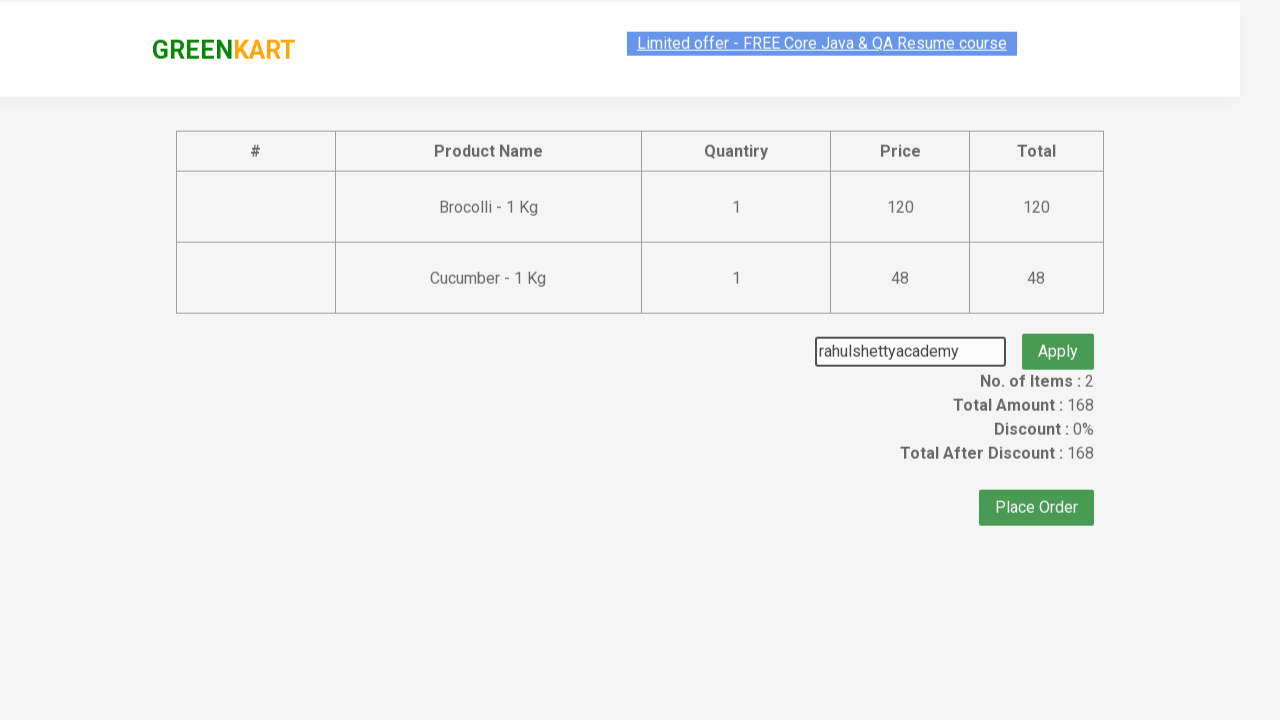

Clicked apply promo code button at (1058, 335) on xpath=//button[@class='promoBtn']
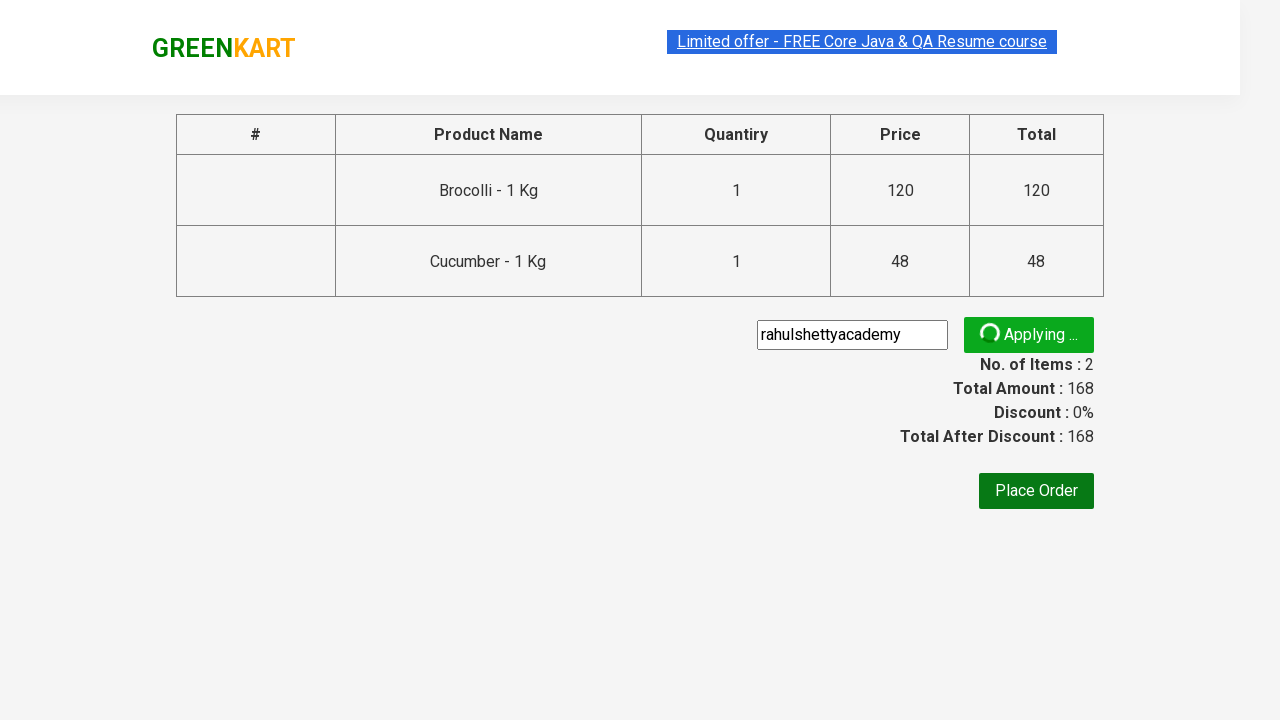

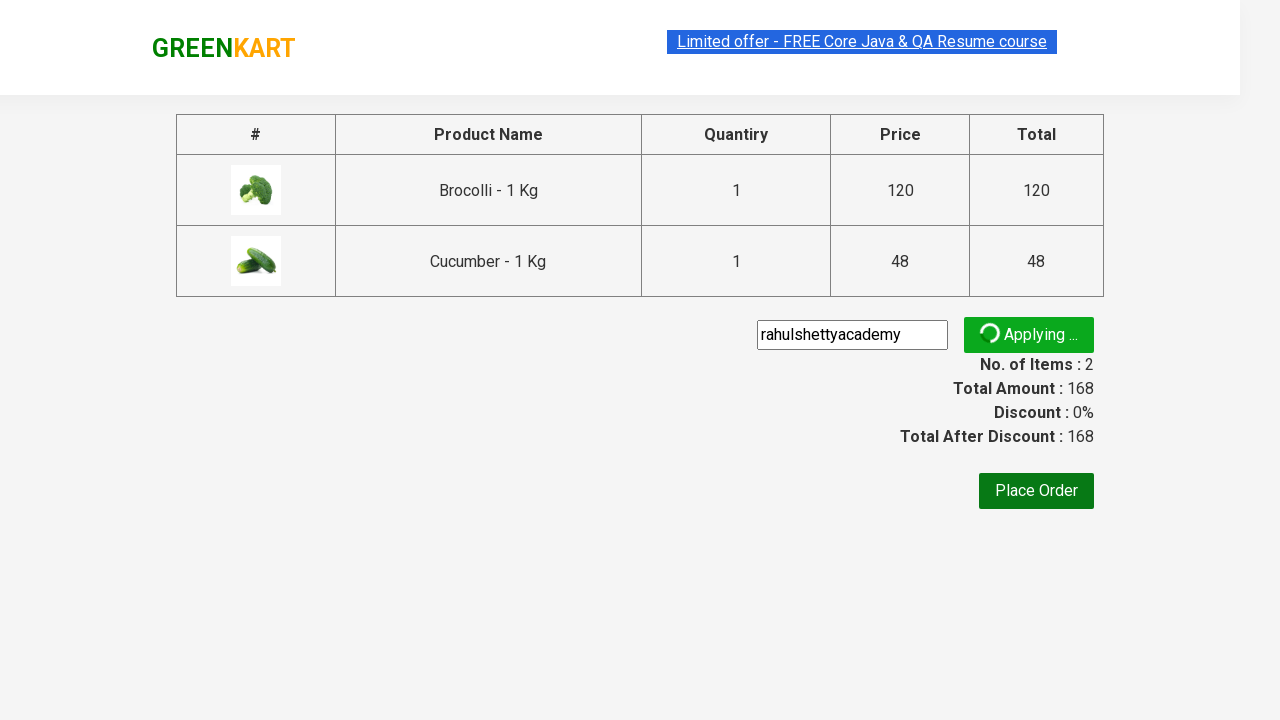